Tests clicking a login button on a demo page repeatedly (10 iterations), clicking the button twice per iteration to test the login popup interaction flow.

Starting URL: https://danielarrais-tr.github.io/cases-demo/

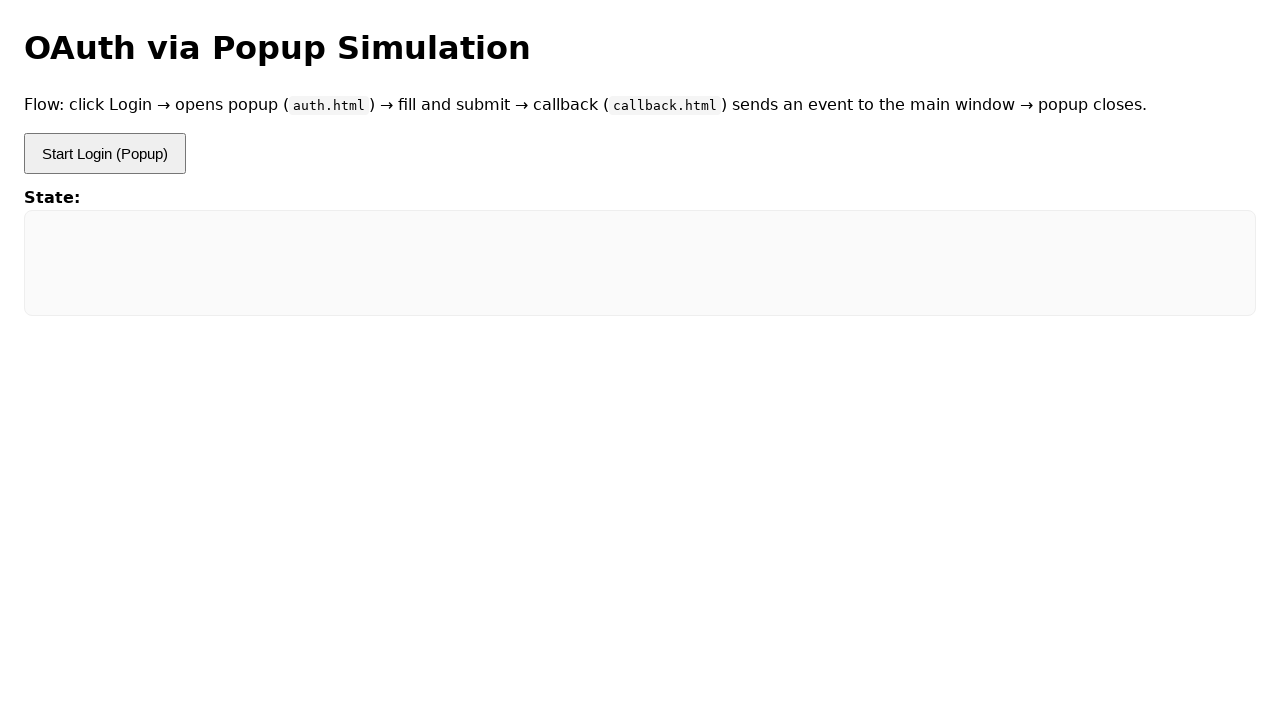

Clicked login button to open popup (iteration 1/10) at (105, 154) on #btn-login
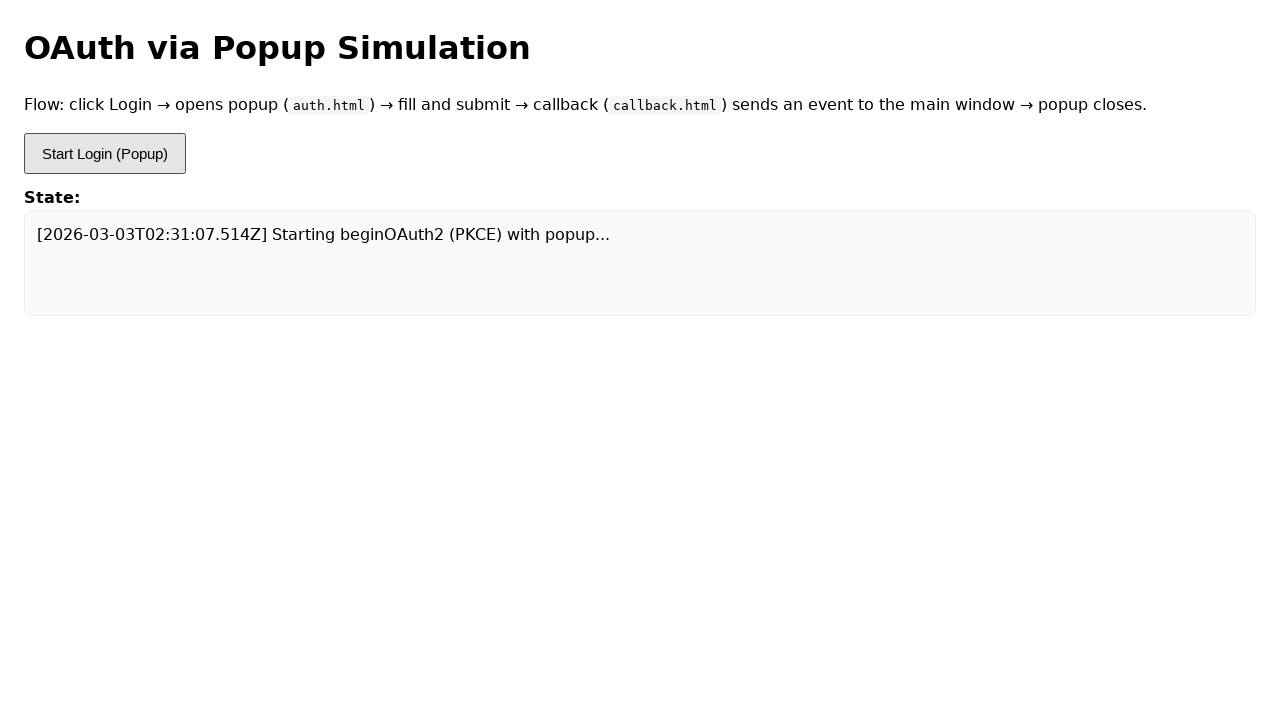

Waited for login popup to appear (iteration 1/10)
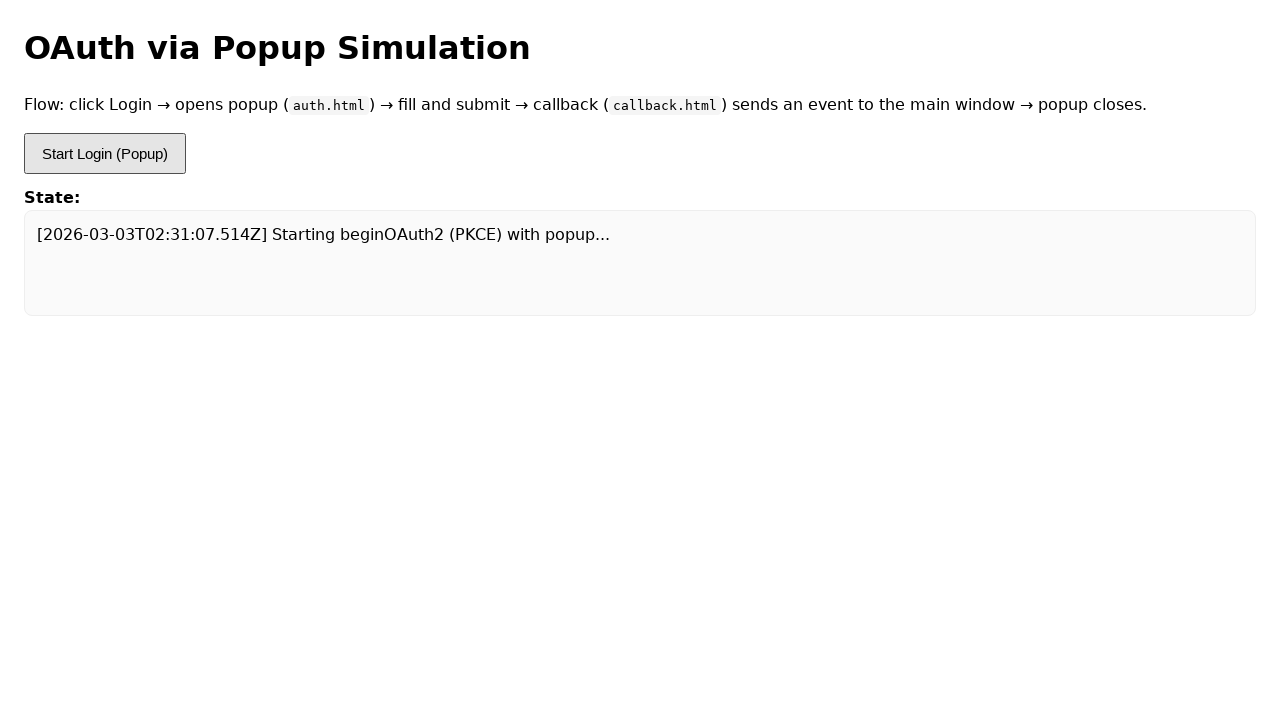

Clicked login button inside popup (iteration 1/10) at (105, 154) on #btn-login
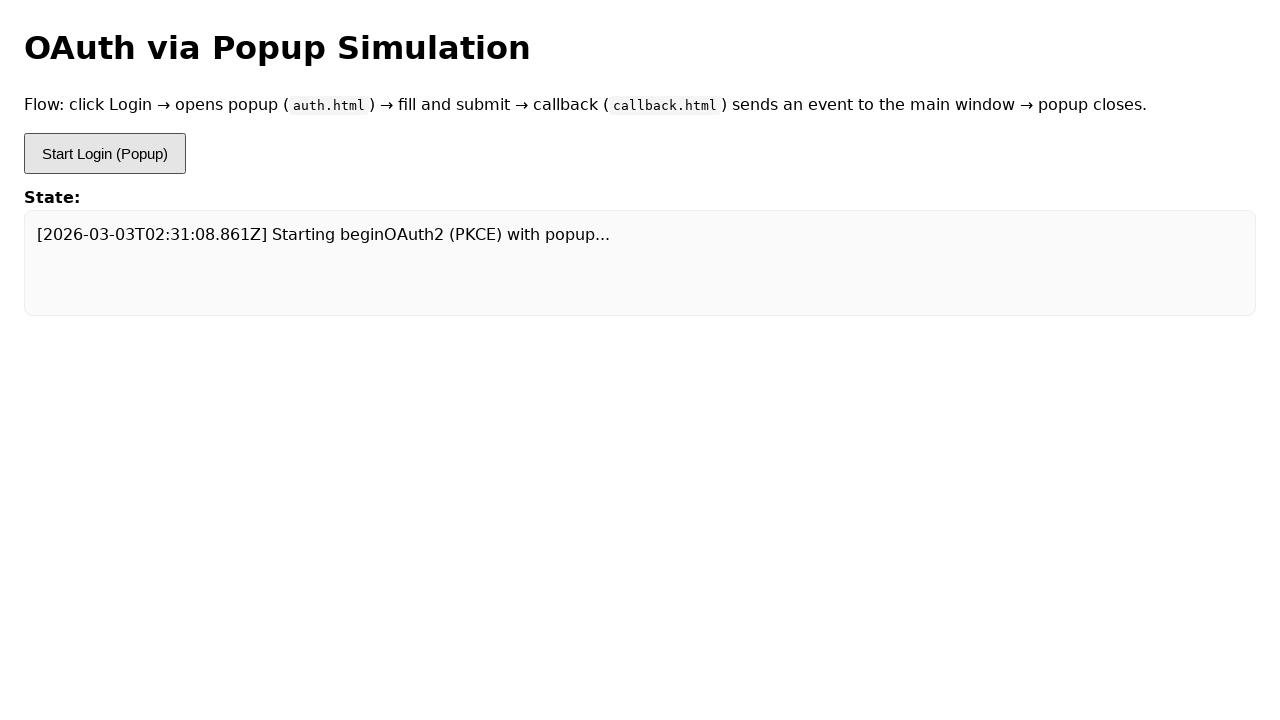

Waited before next iteration (iteration 1/10)
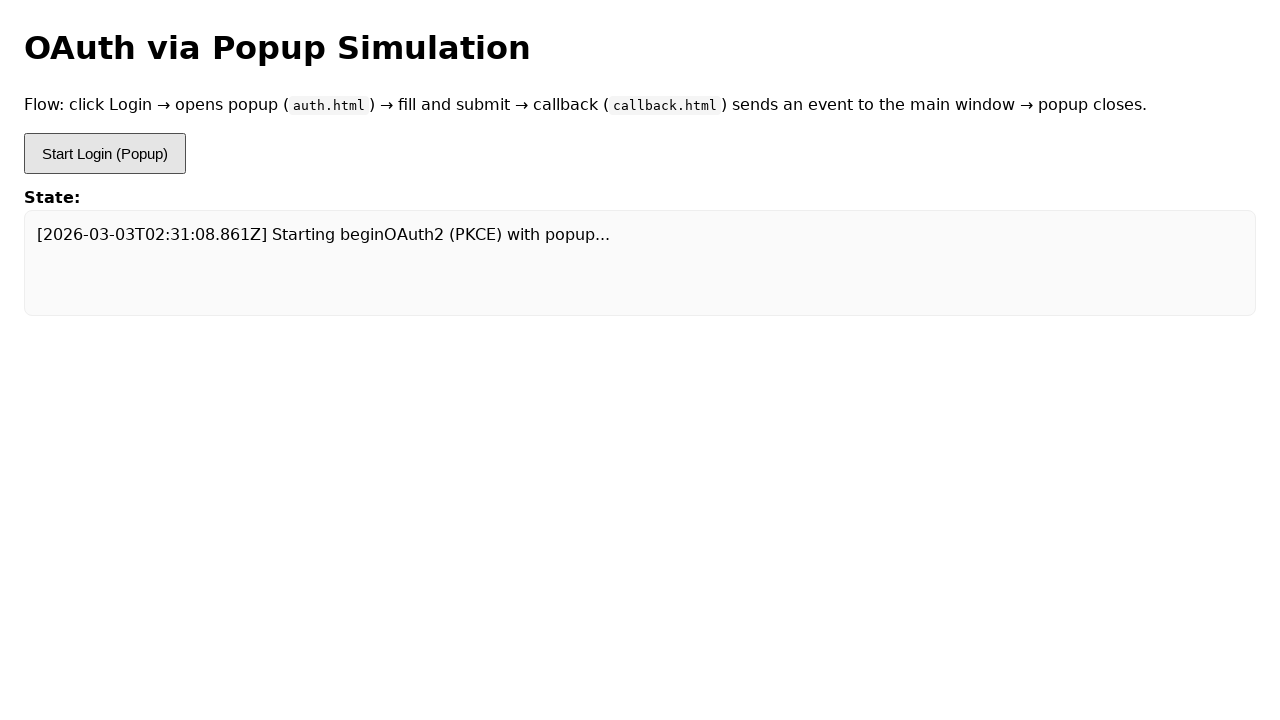

Clicked login button to open popup (iteration 2/10) at (105, 154) on #btn-login
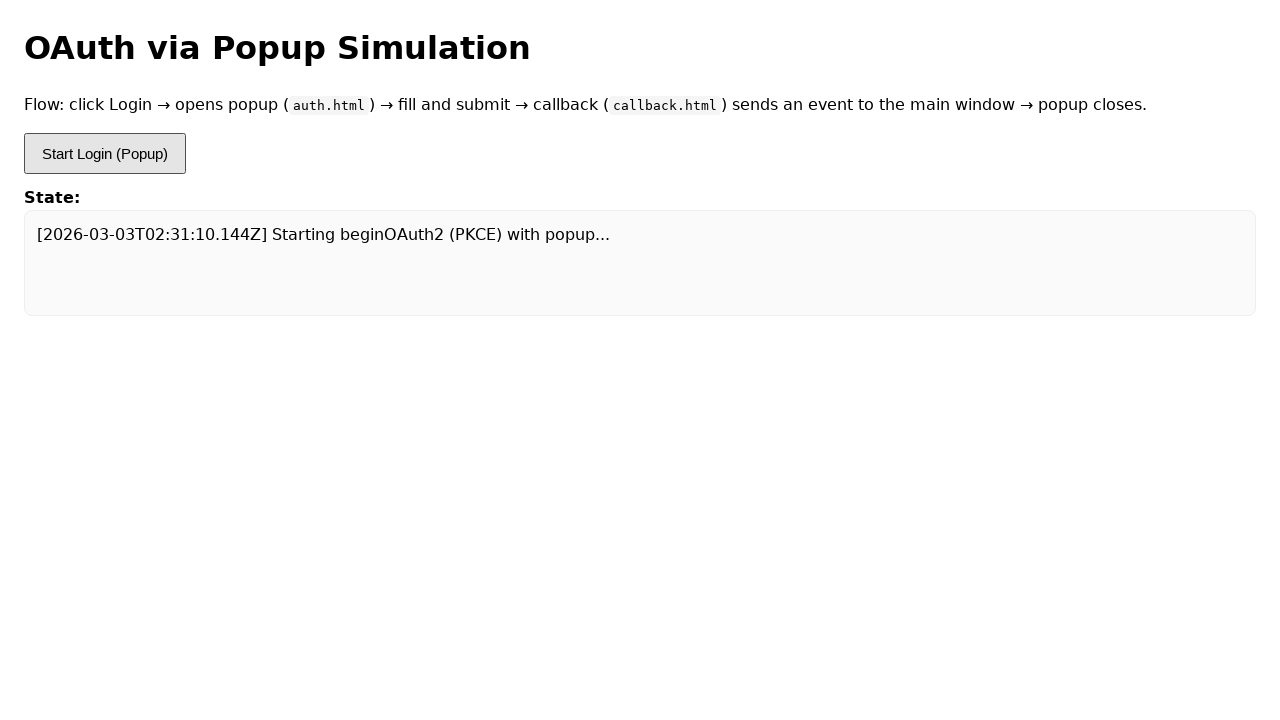

Waited for login popup to appear (iteration 2/10)
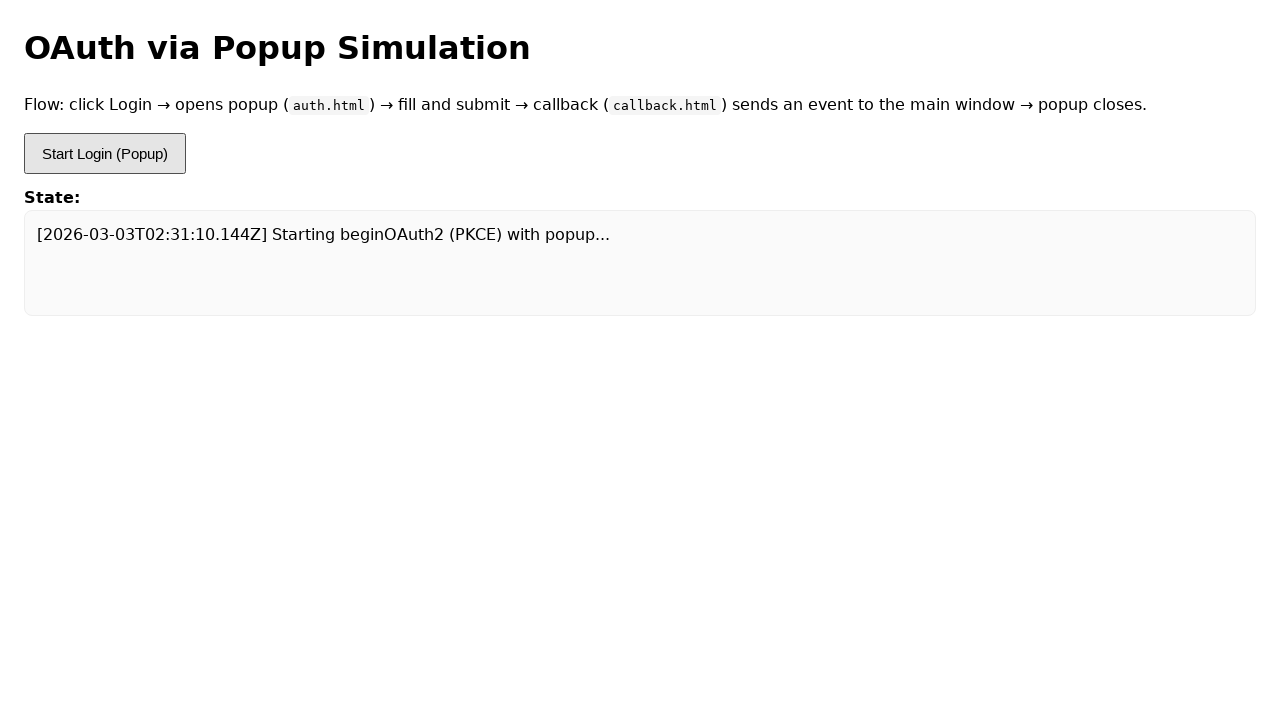

Clicked login button inside popup (iteration 2/10) at (105, 154) on #btn-login
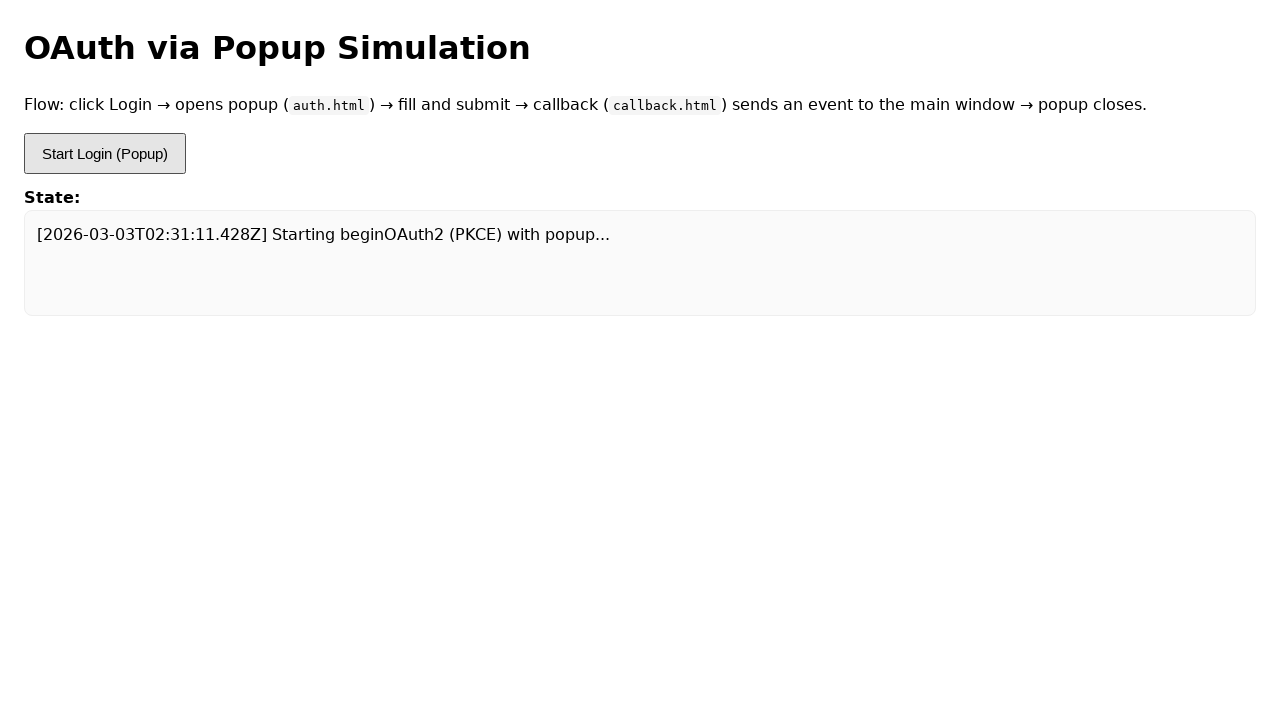

Waited before next iteration (iteration 2/10)
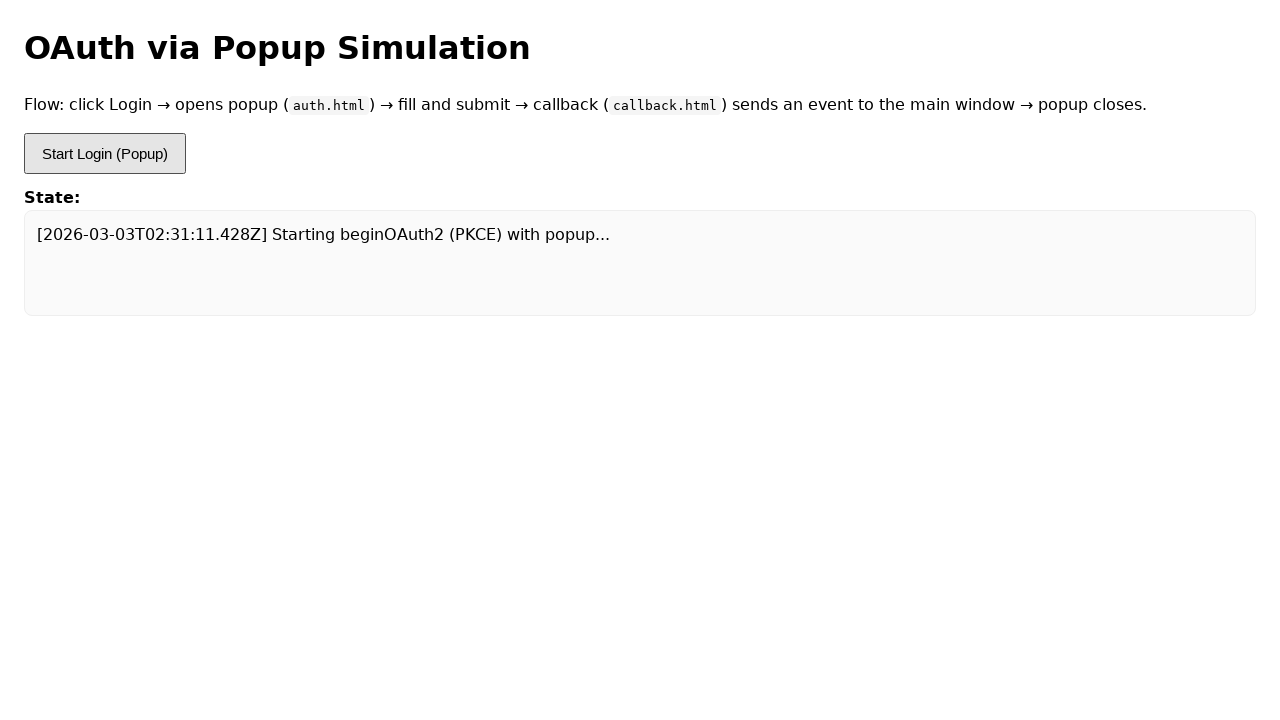

Clicked login button to open popup (iteration 3/10) at (105, 154) on #btn-login
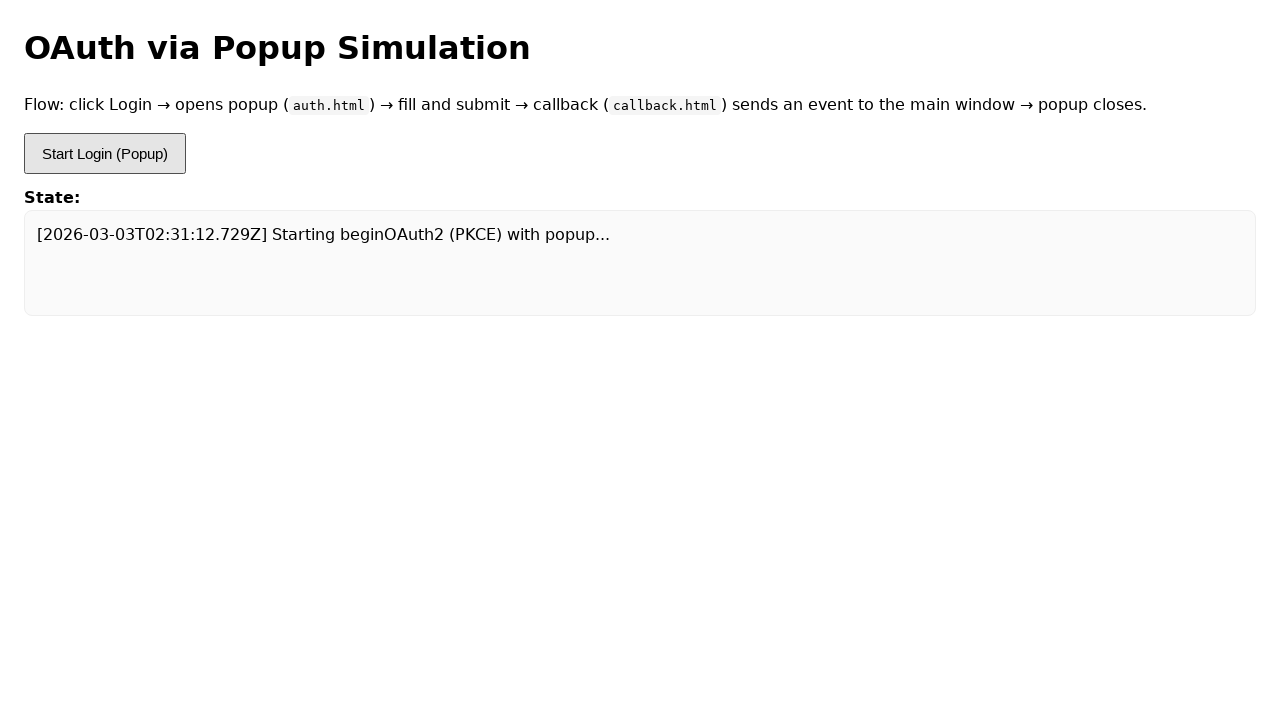

Waited for login popup to appear (iteration 3/10)
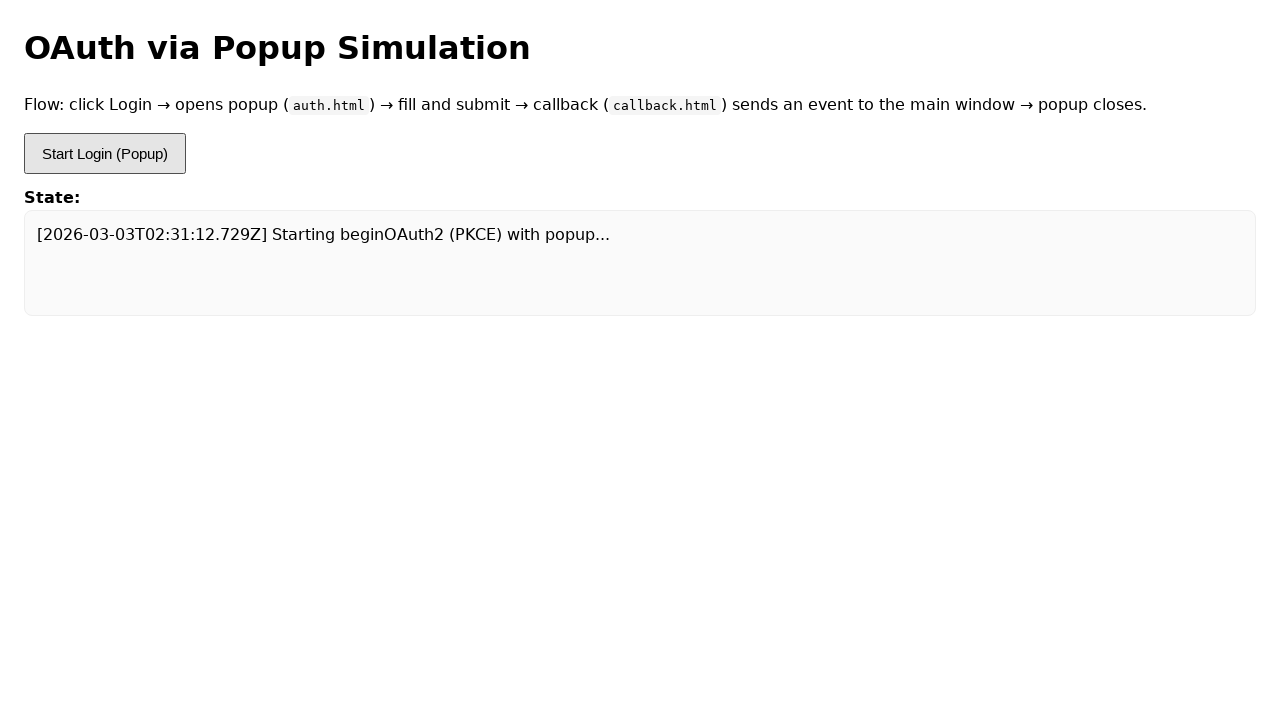

Clicked login button inside popup (iteration 3/10) at (105, 154) on #btn-login
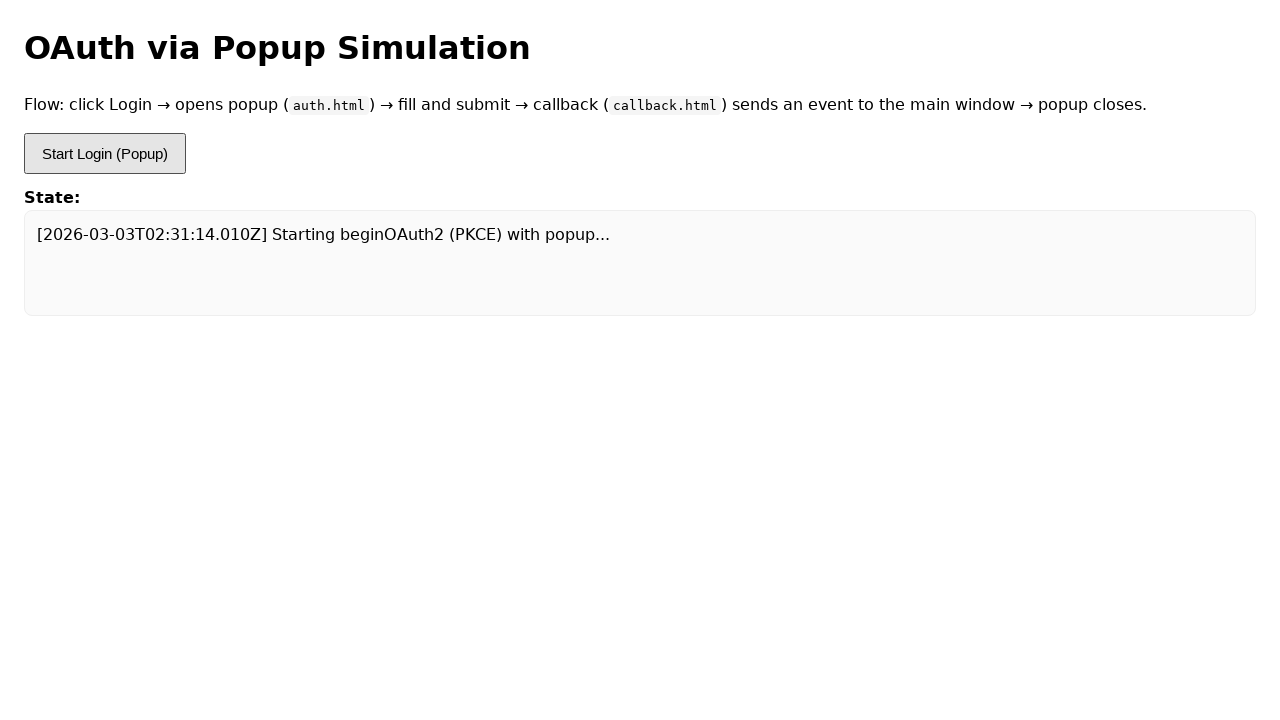

Waited before next iteration (iteration 3/10)
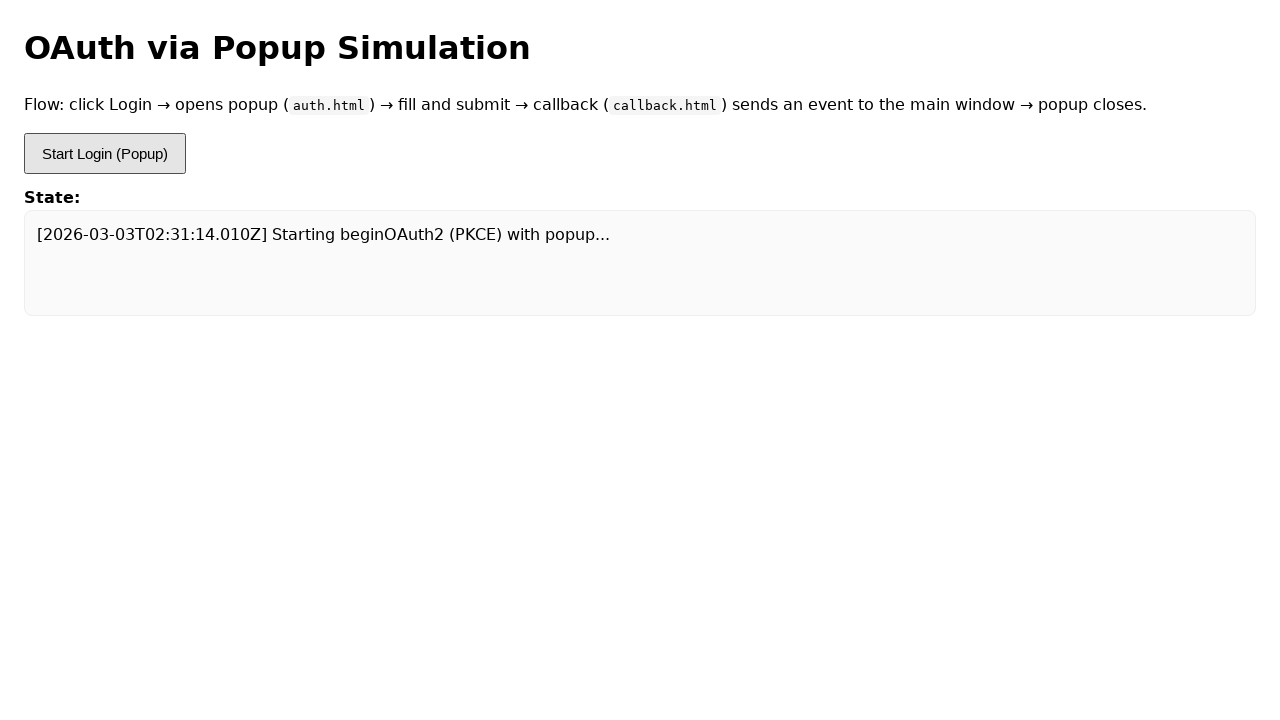

Clicked login button to open popup (iteration 4/10) at (105, 154) on #btn-login
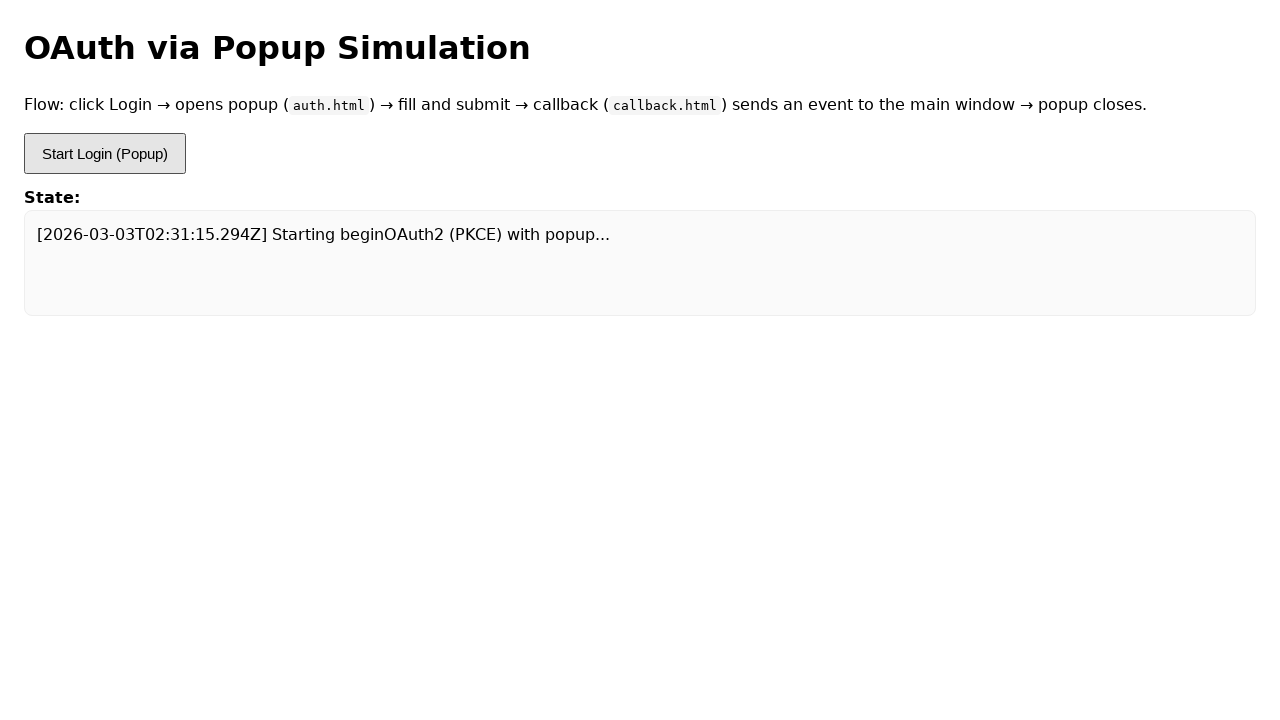

Waited for login popup to appear (iteration 4/10)
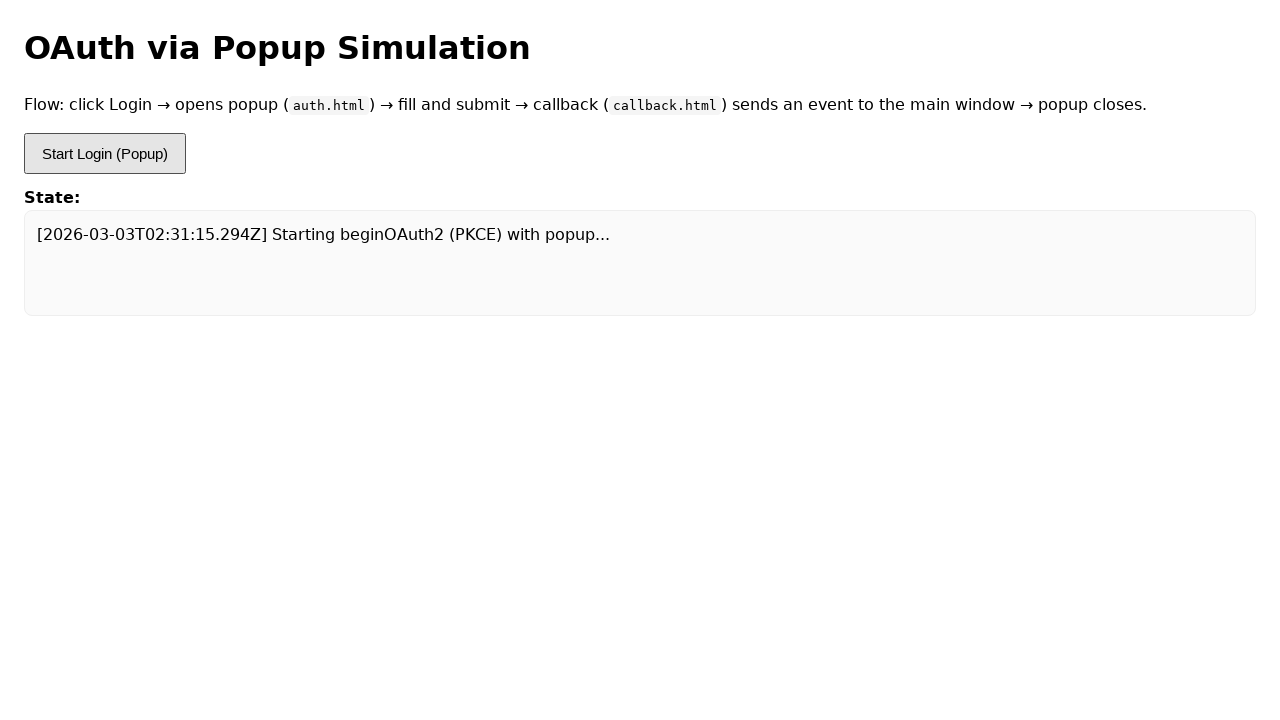

Clicked login button inside popup (iteration 4/10) at (105, 154) on #btn-login
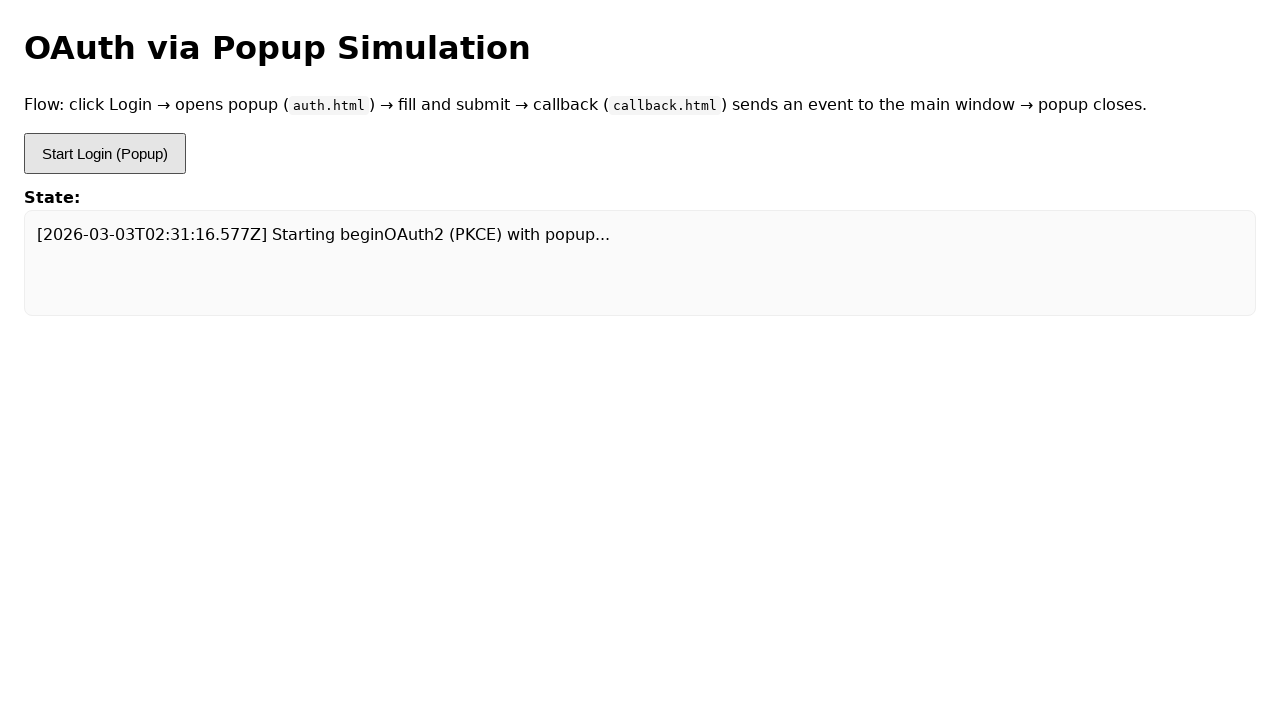

Waited before next iteration (iteration 4/10)
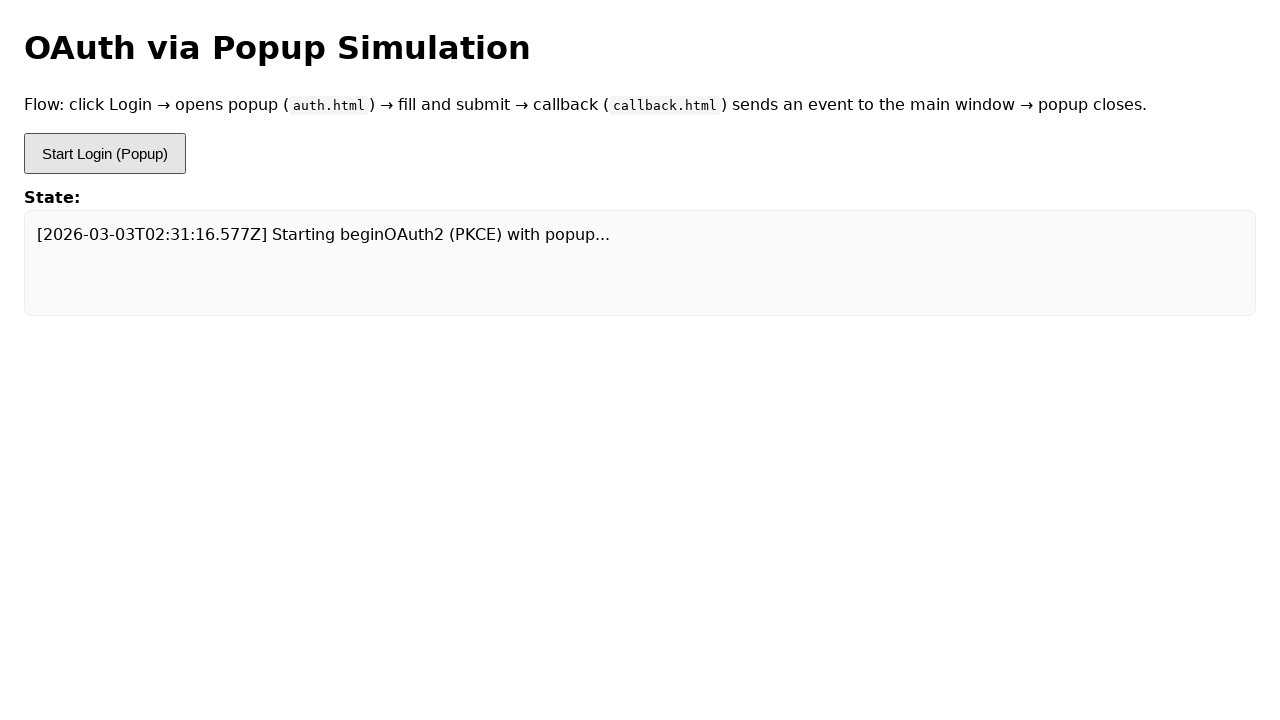

Clicked login button to open popup (iteration 5/10) at (105, 154) on #btn-login
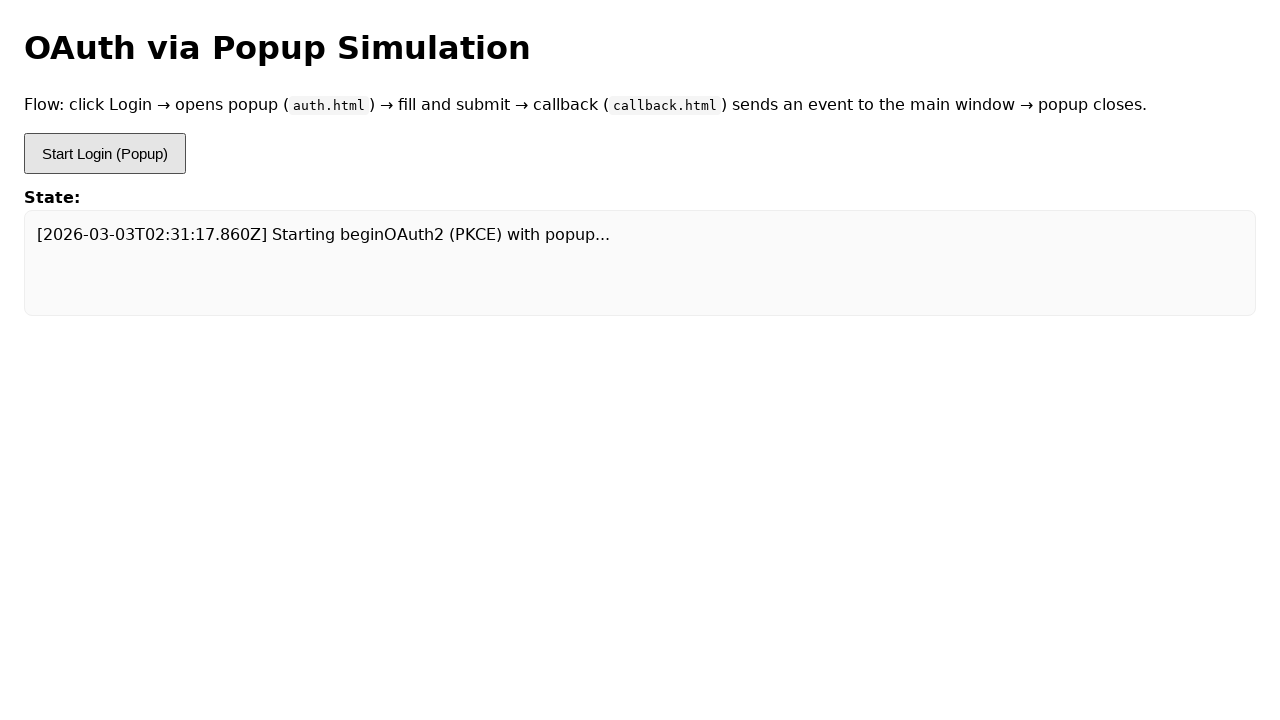

Waited for login popup to appear (iteration 5/10)
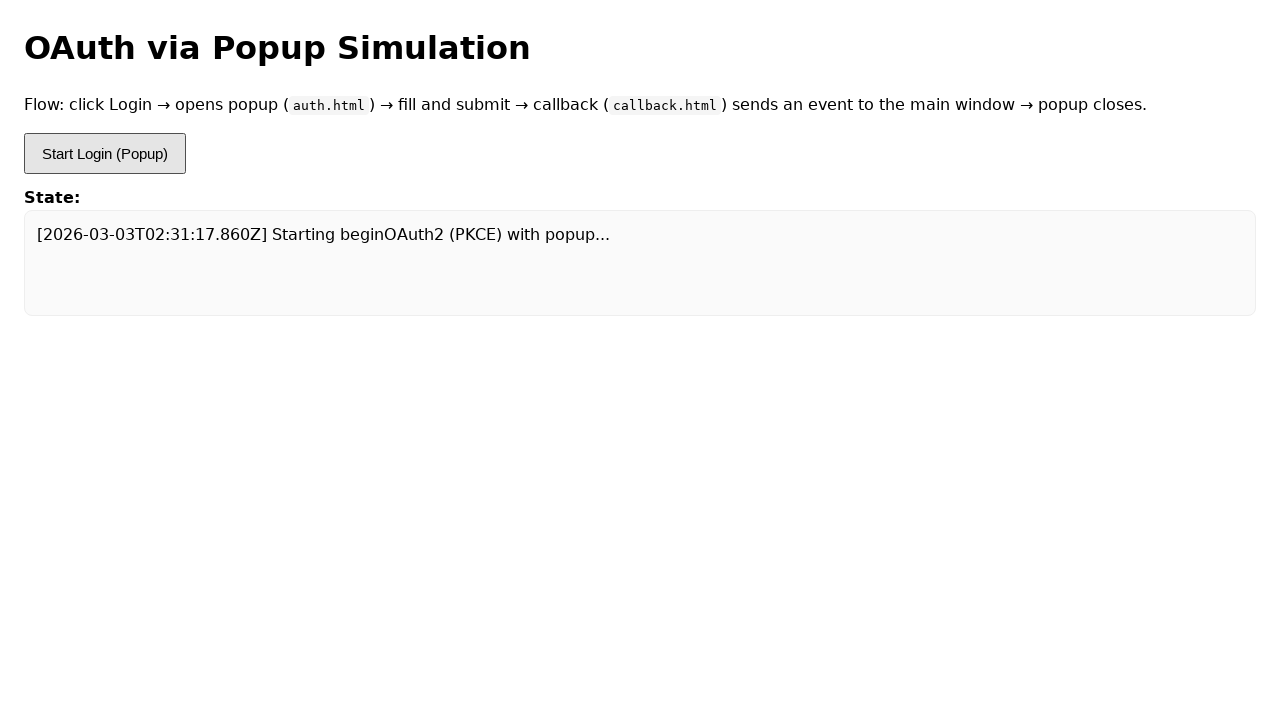

Clicked login button inside popup (iteration 5/10) at (105, 154) on #btn-login
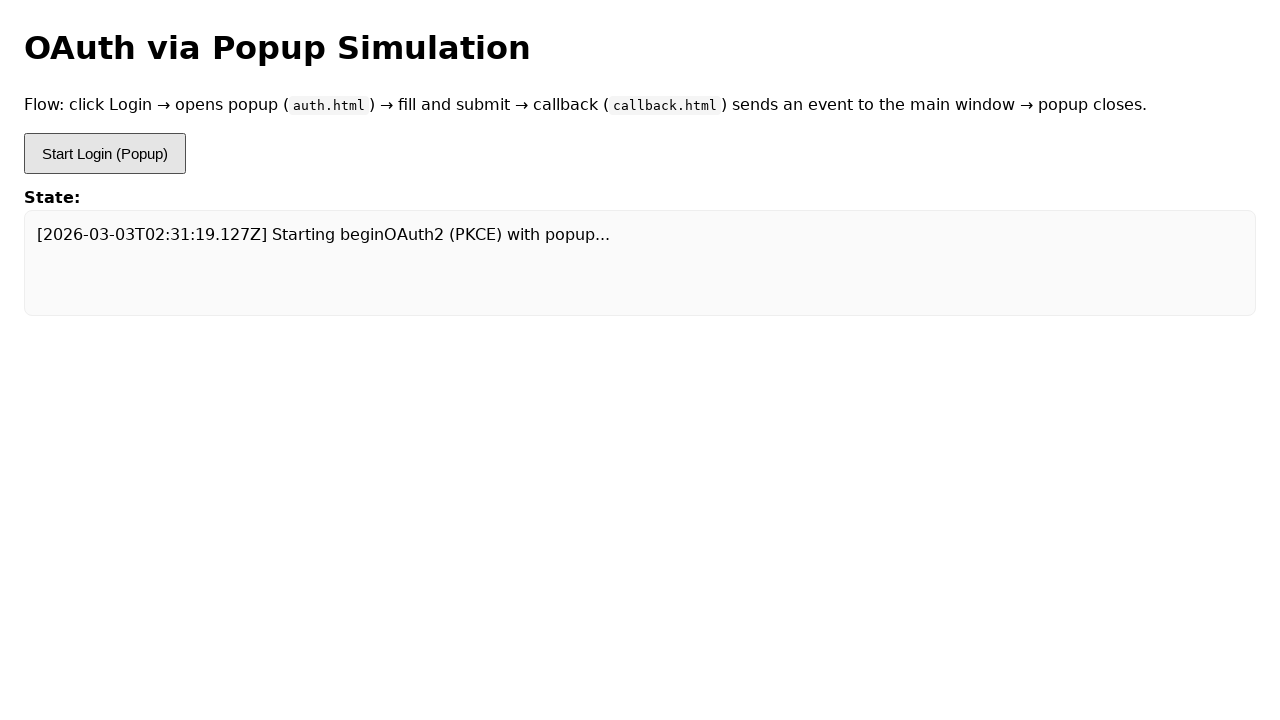

Waited before next iteration (iteration 5/10)
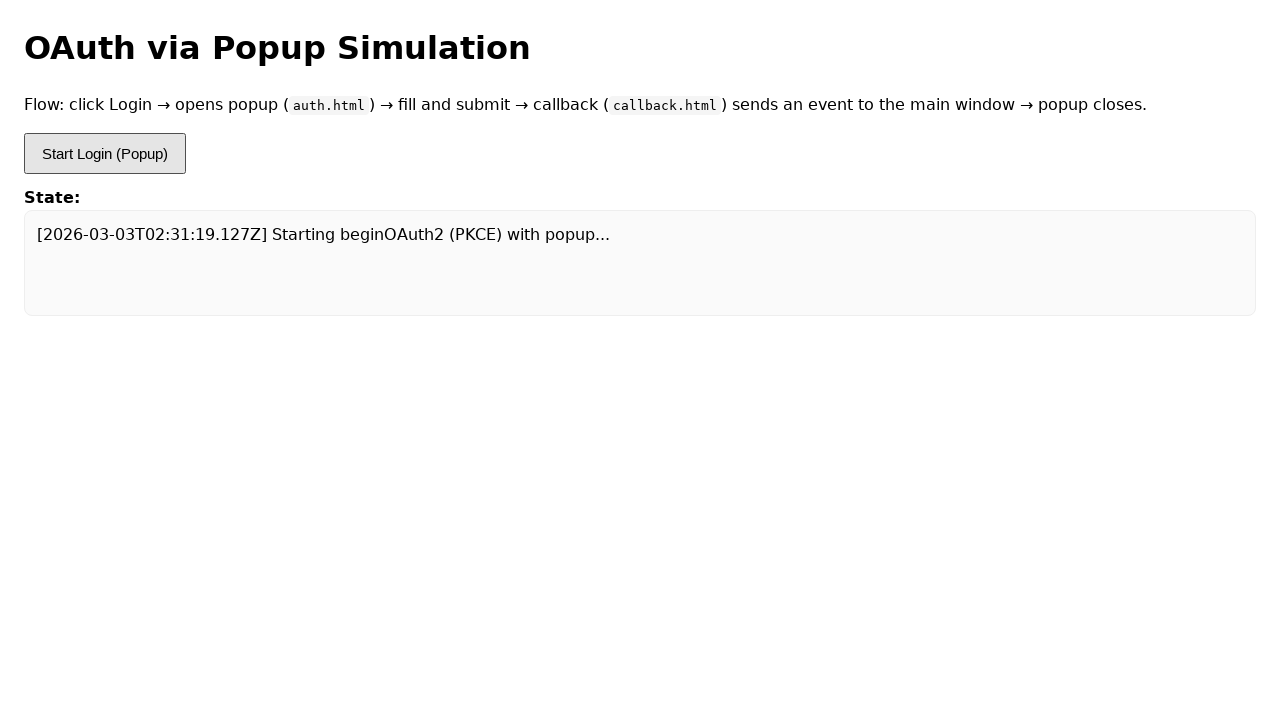

Clicked login button to open popup (iteration 6/10) at (105, 154) on #btn-login
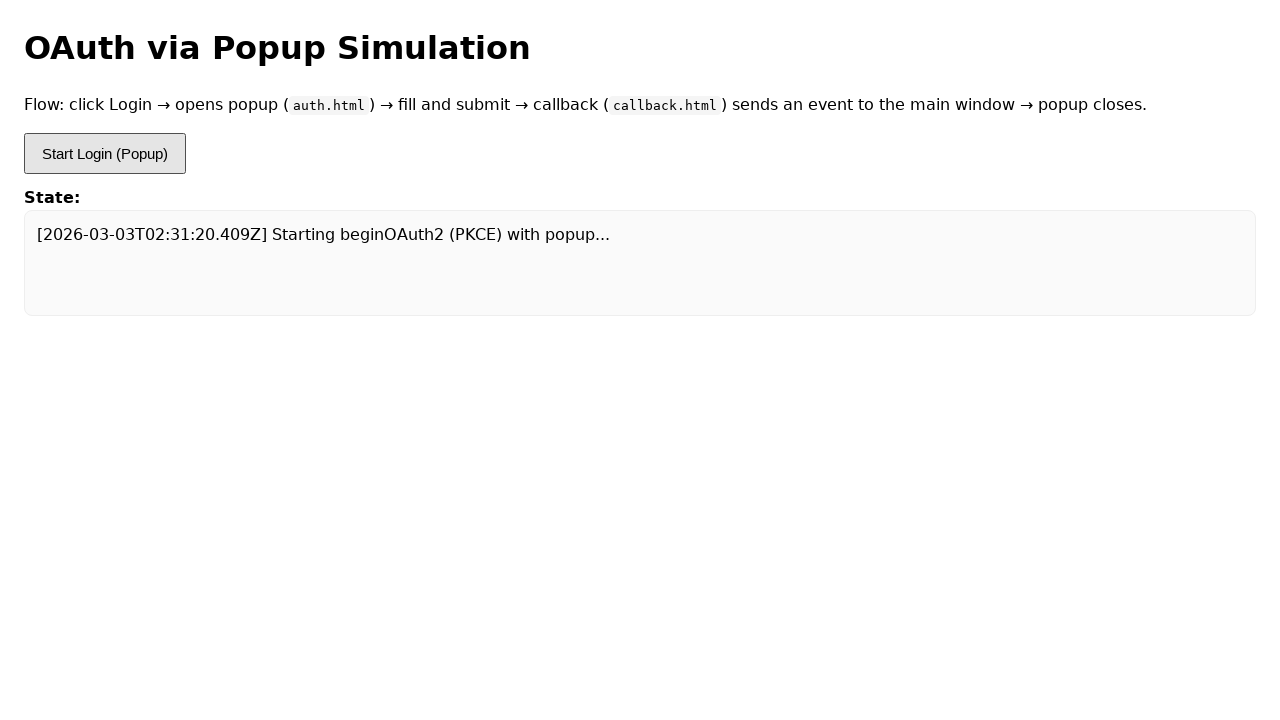

Waited for login popup to appear (iteration 6/10)
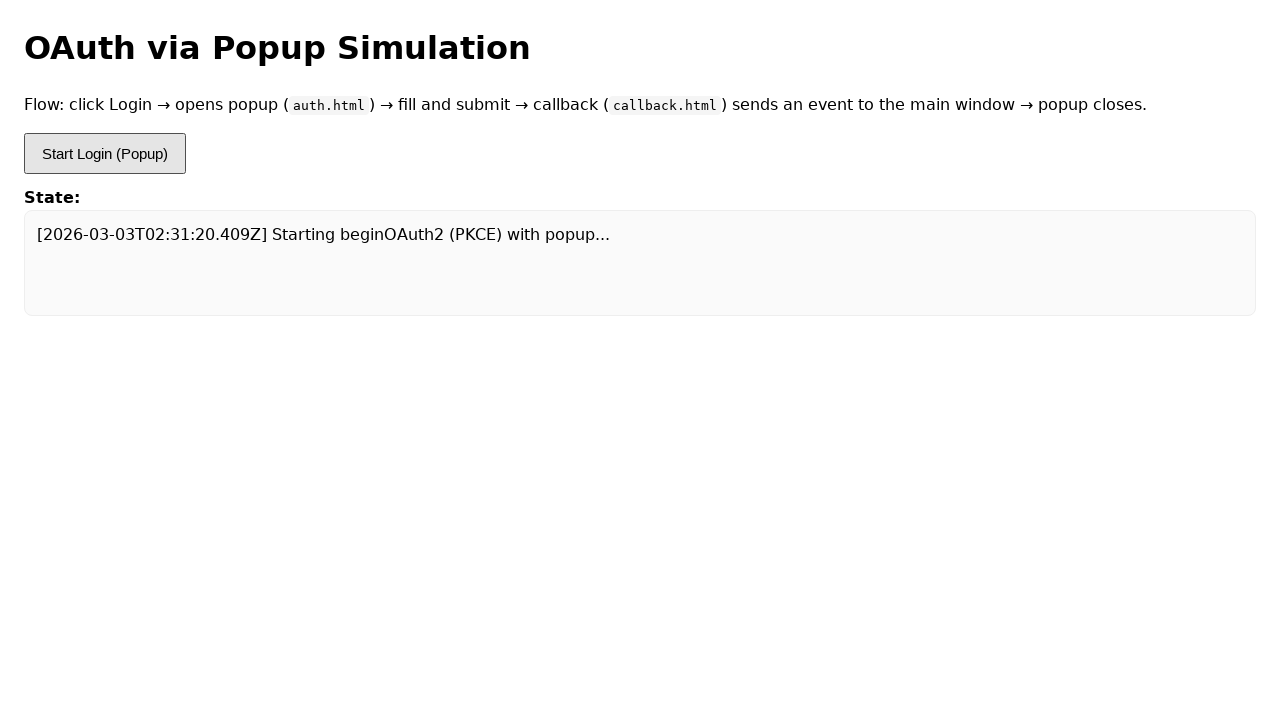

Clicked login button inside popup (iteration 6/10) at (105, 154) on #btn-login
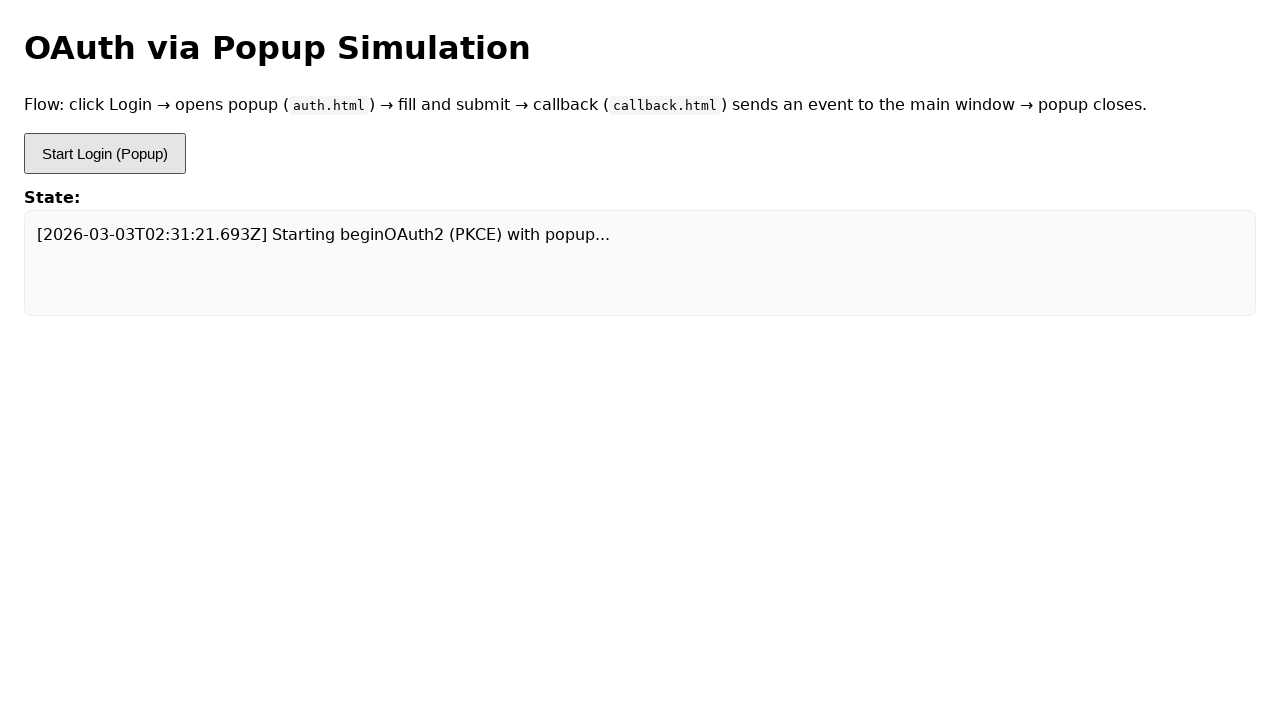

Waited before next iteration (iteration 6/10)
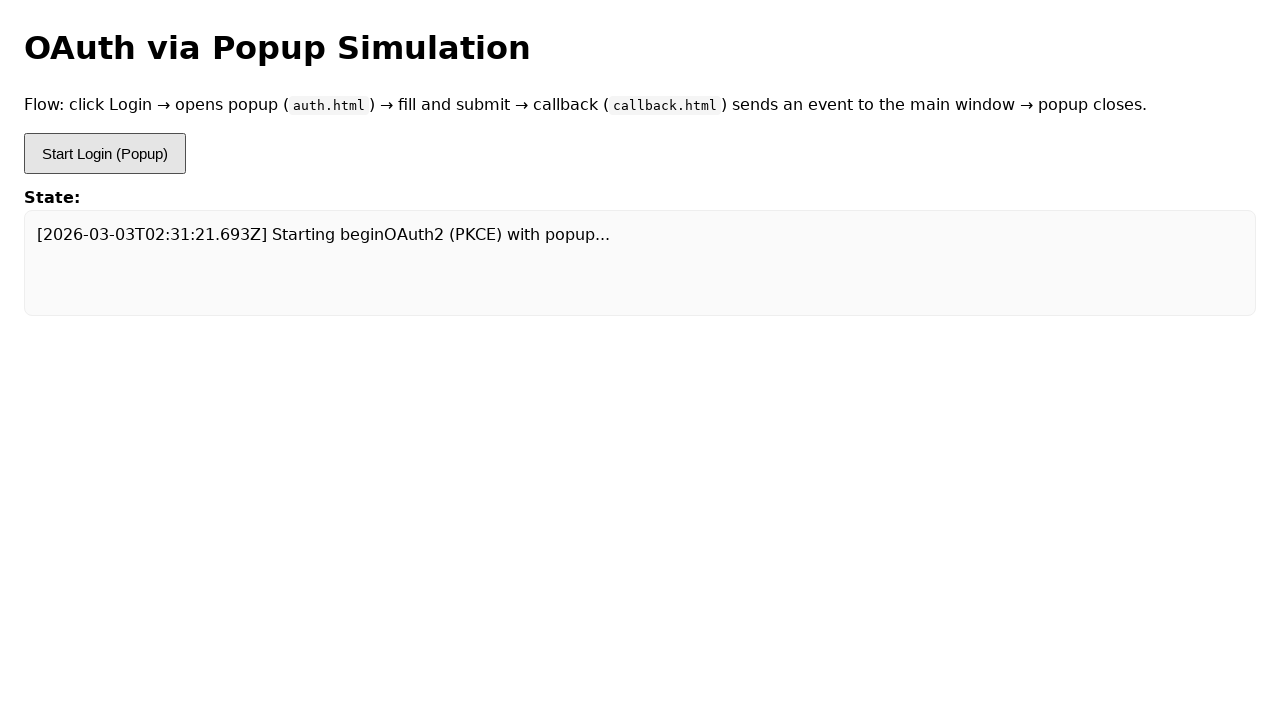

Clicked login button to open popup (iteration 7/10) at (105, 154) on #btn-login
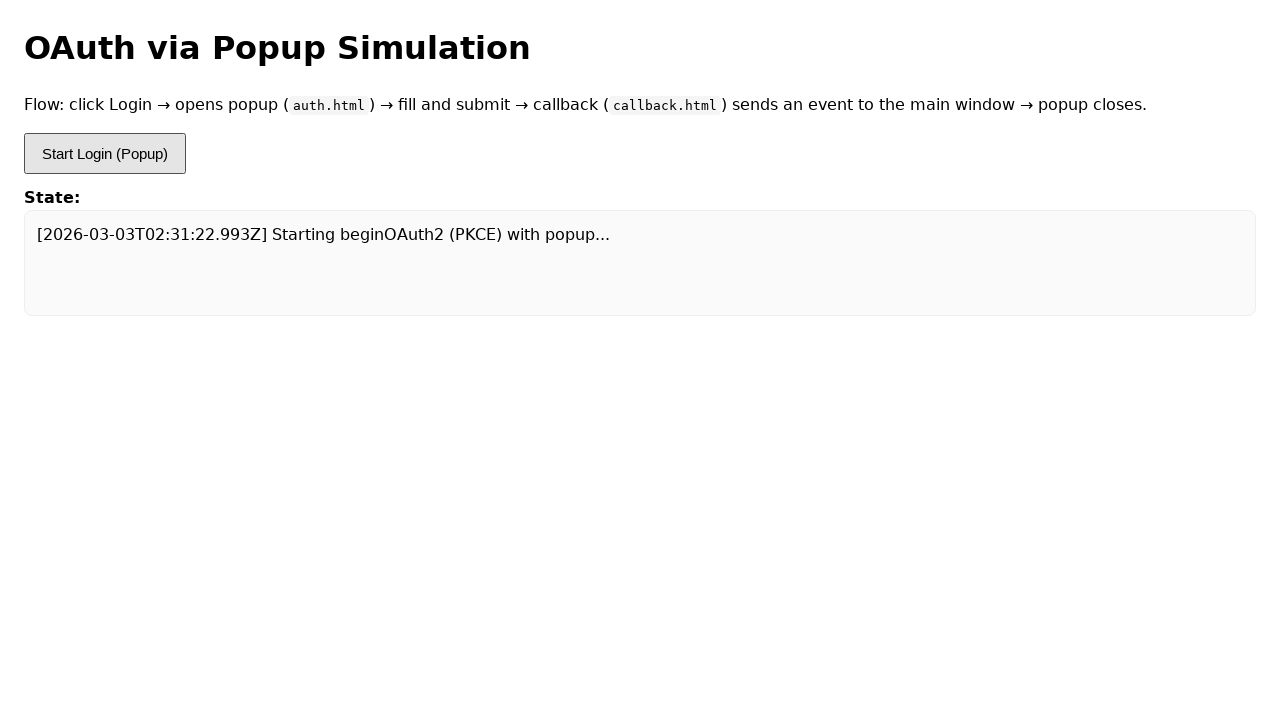

Waited for login popup to appear (iteration 7/10)
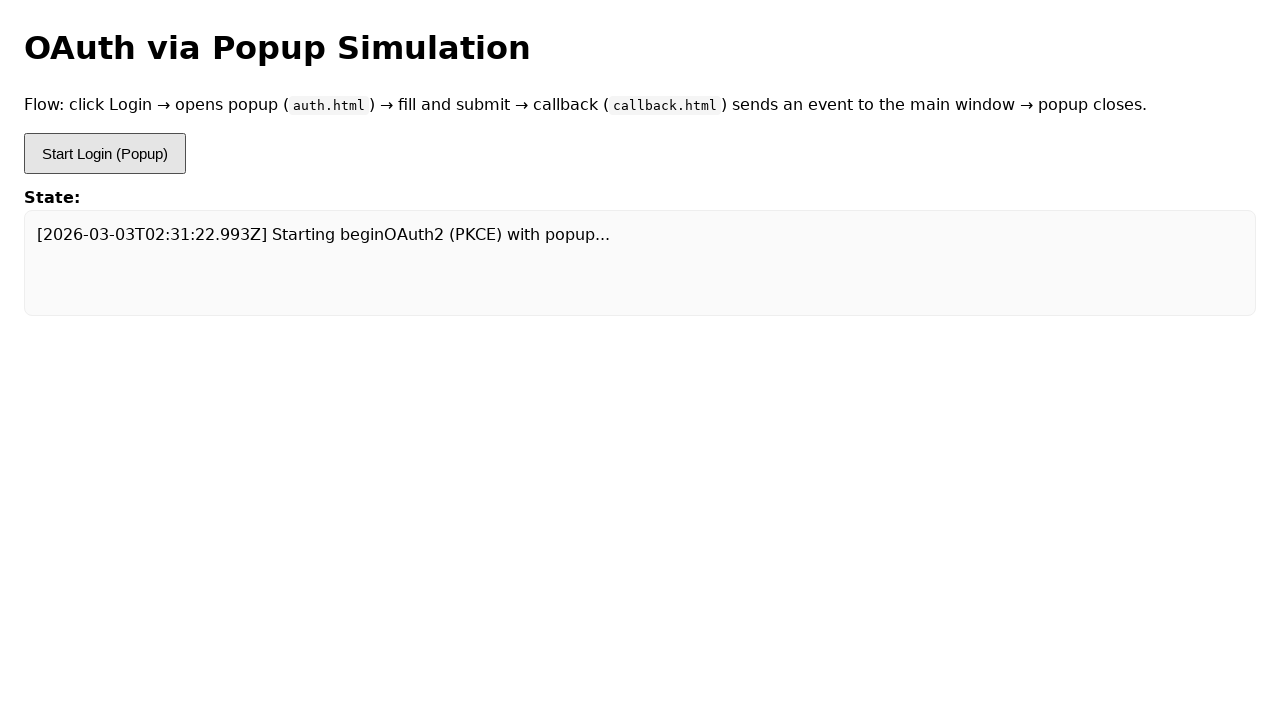

Clicked login button inside popup (iteration 7/10) at (105, 154) on #btn-login
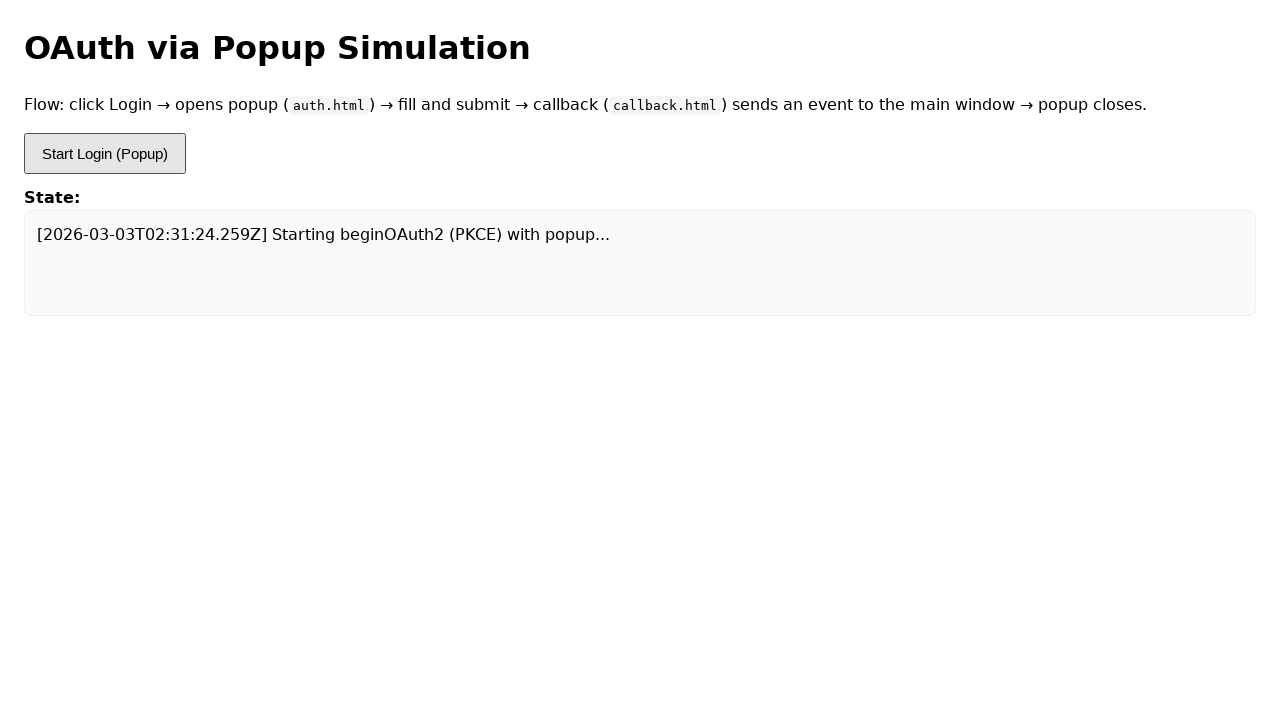

Waited before next iteration (iteration 7/10)
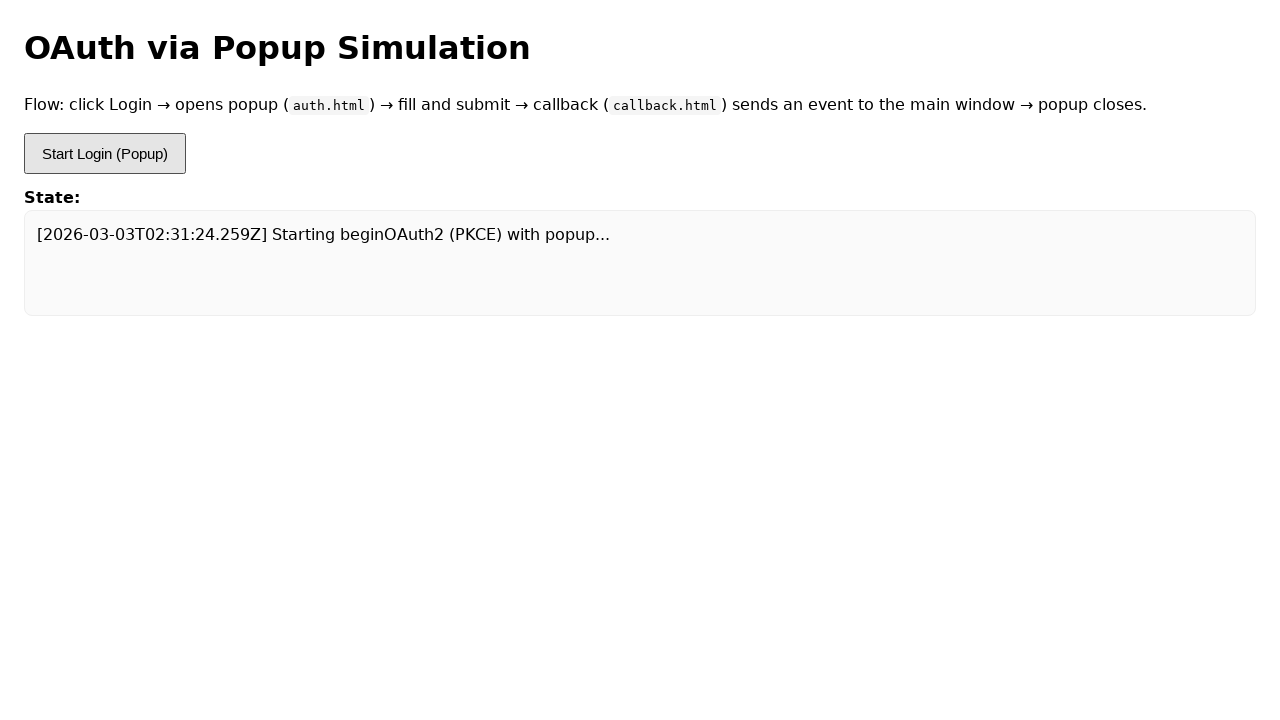

Clicked login button to open popup (iteration 8/10) at (105, 154) on #btn-login
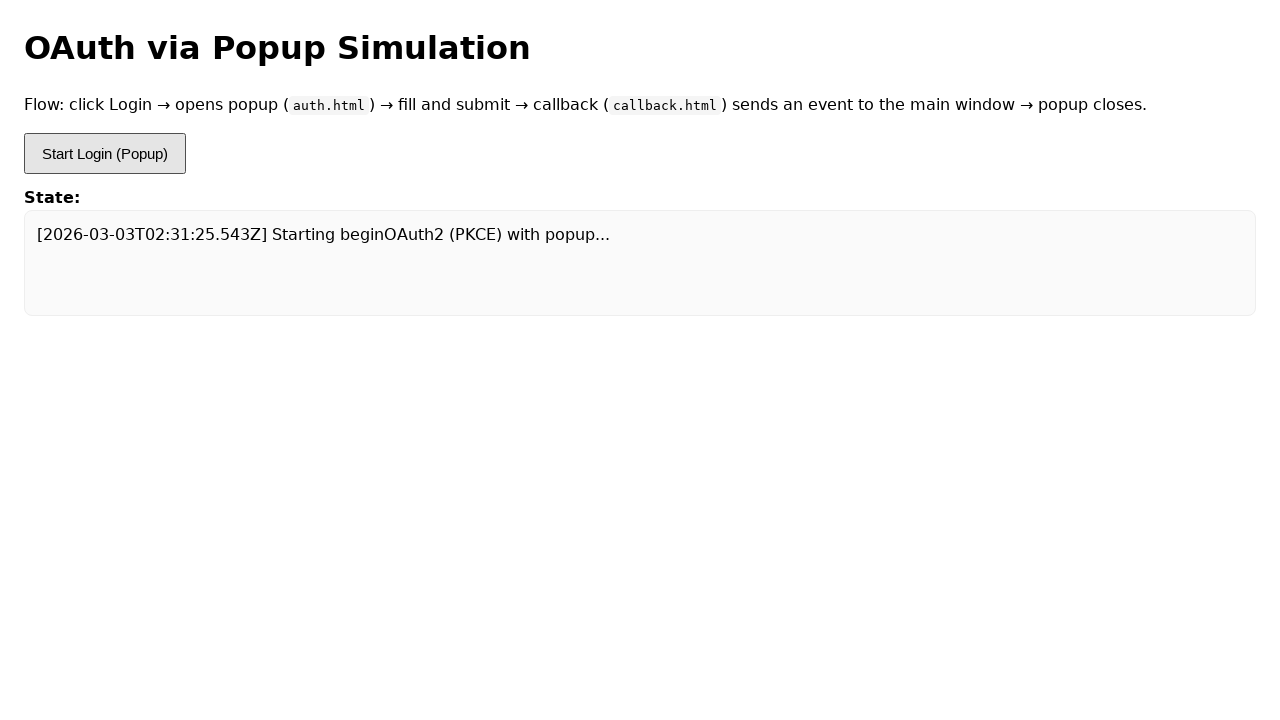

Waited for login popup to appear (iteration 8/10)
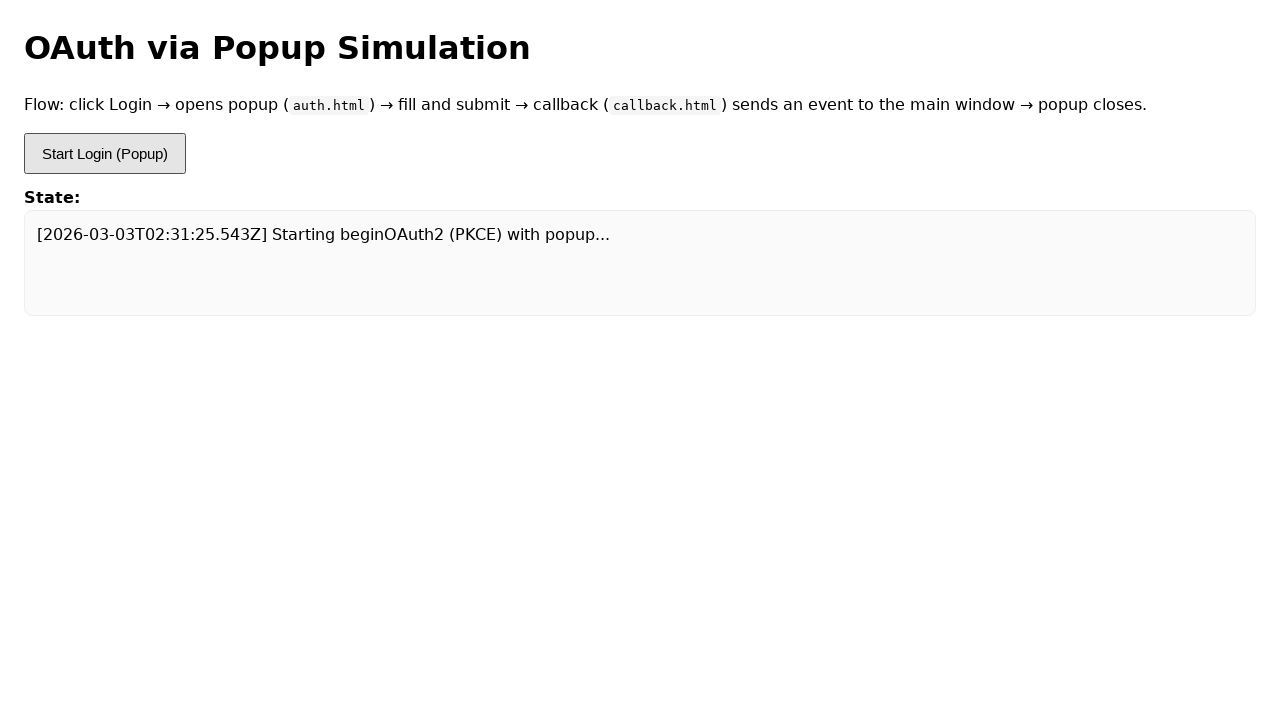

Clicked login button inside popup (iteration 8/10) at (105, 154) on #btn-login
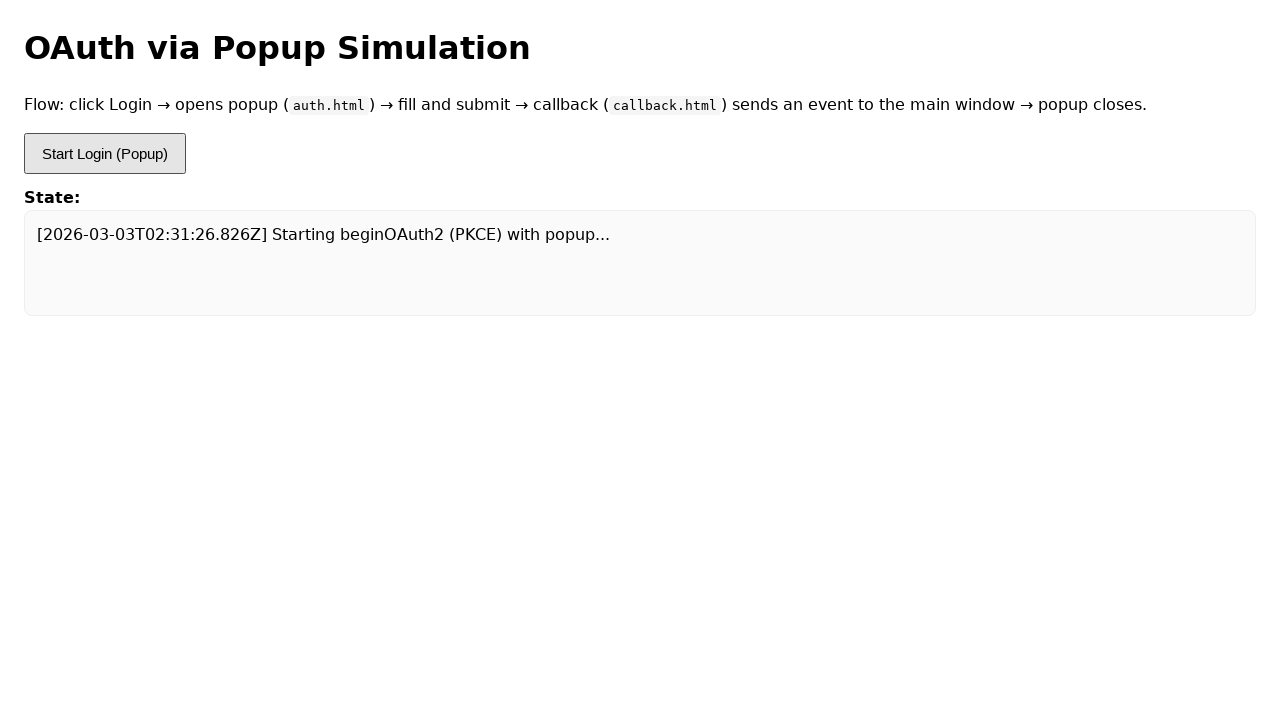

Waited before next iteration (iteration 8/10)
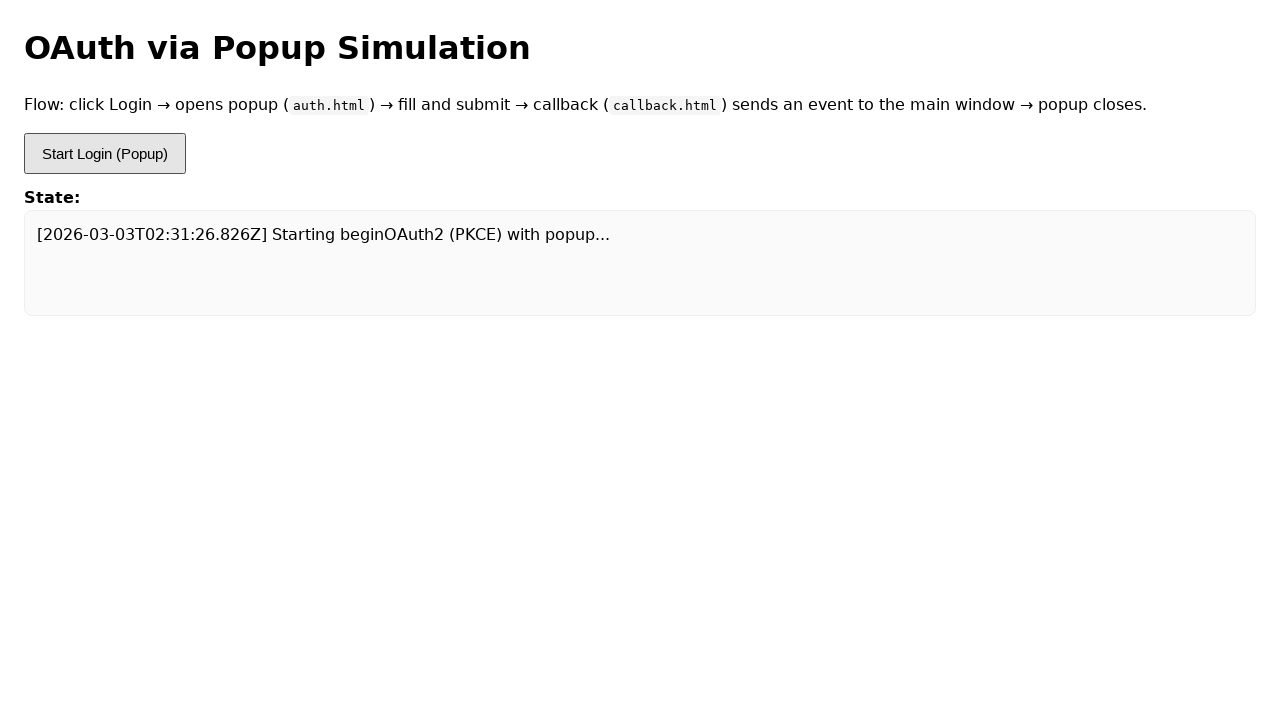

Clicked login button to open popup (iteration 9/10) at (105, 154) on #btn-login
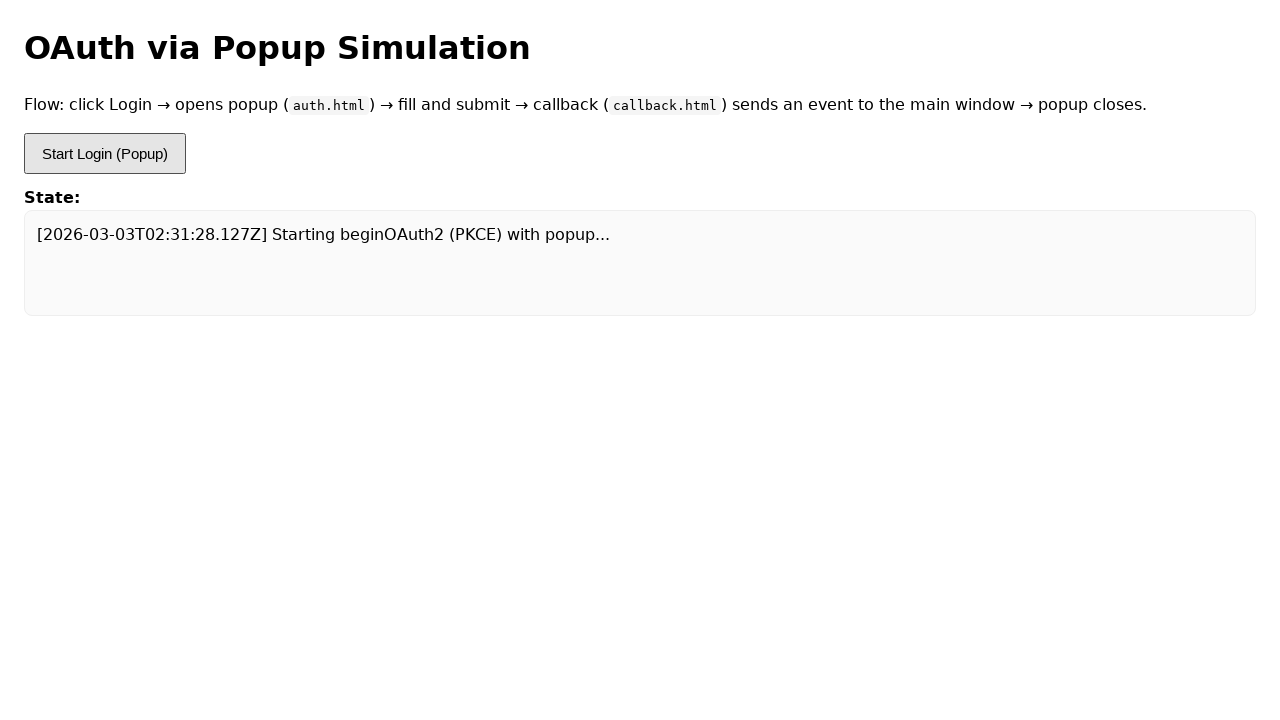

Waited for login popup to appear (iteration 9/10)
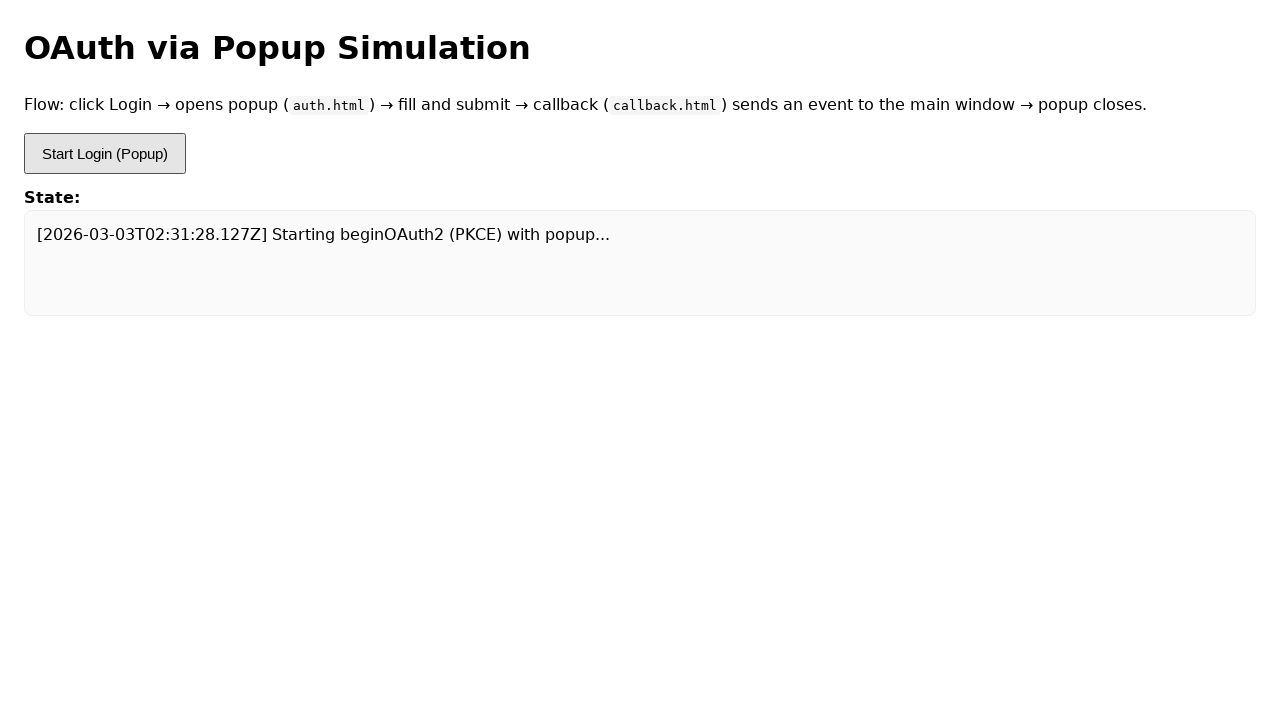

Clicked login button inside popup (iteration 9/10) at (105, 154) on #btn-login
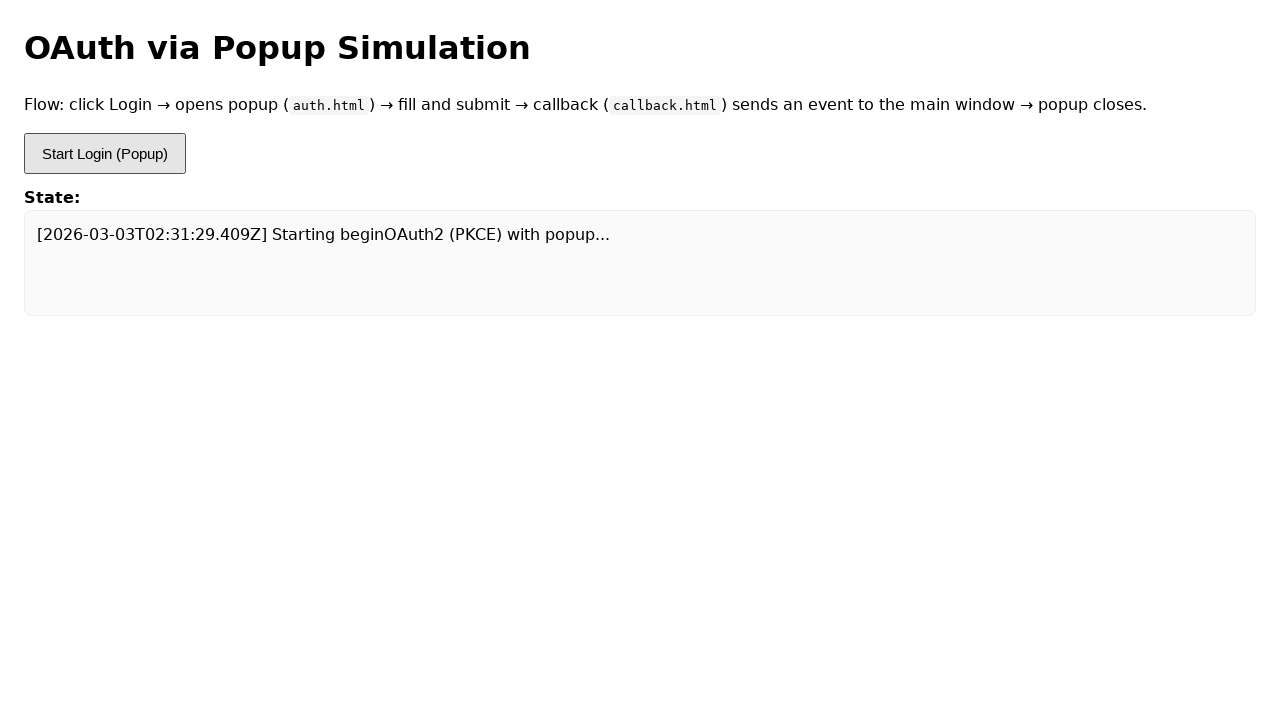

Waited before next iteration (iteration 9/10)
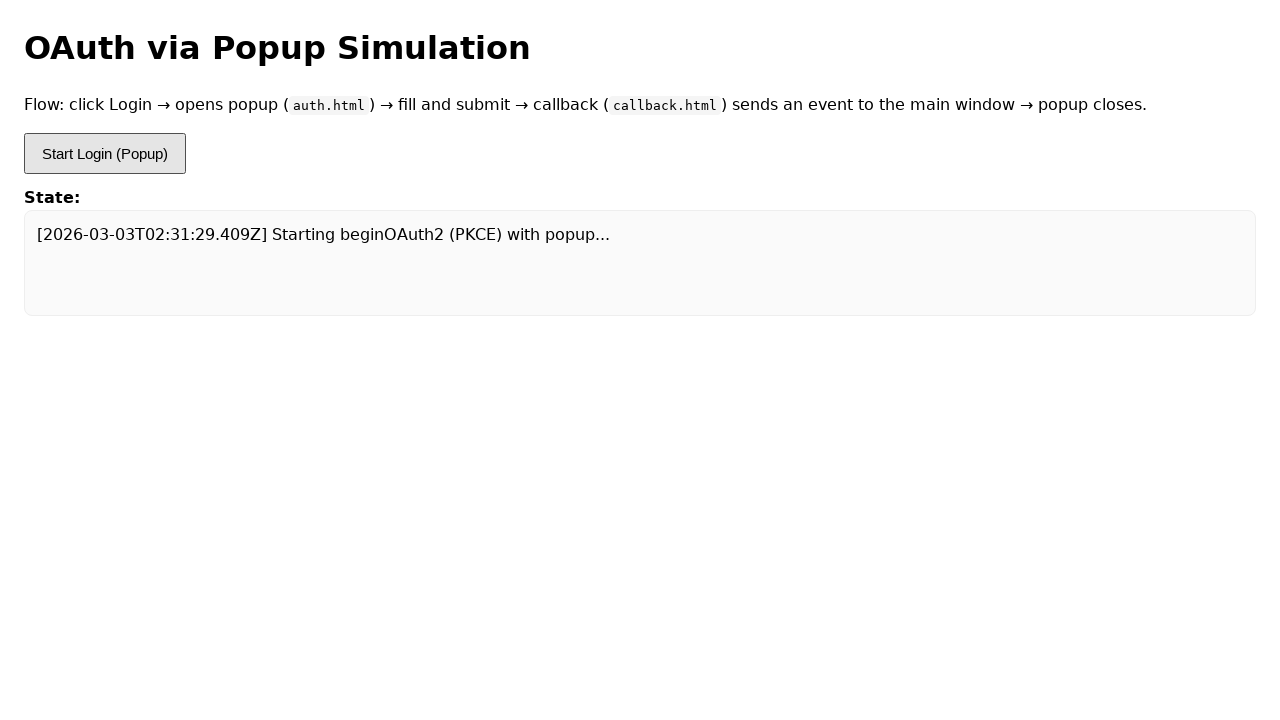

Clicked login button to open popup (iteration 10/10) at (105, 154) on #btn-login
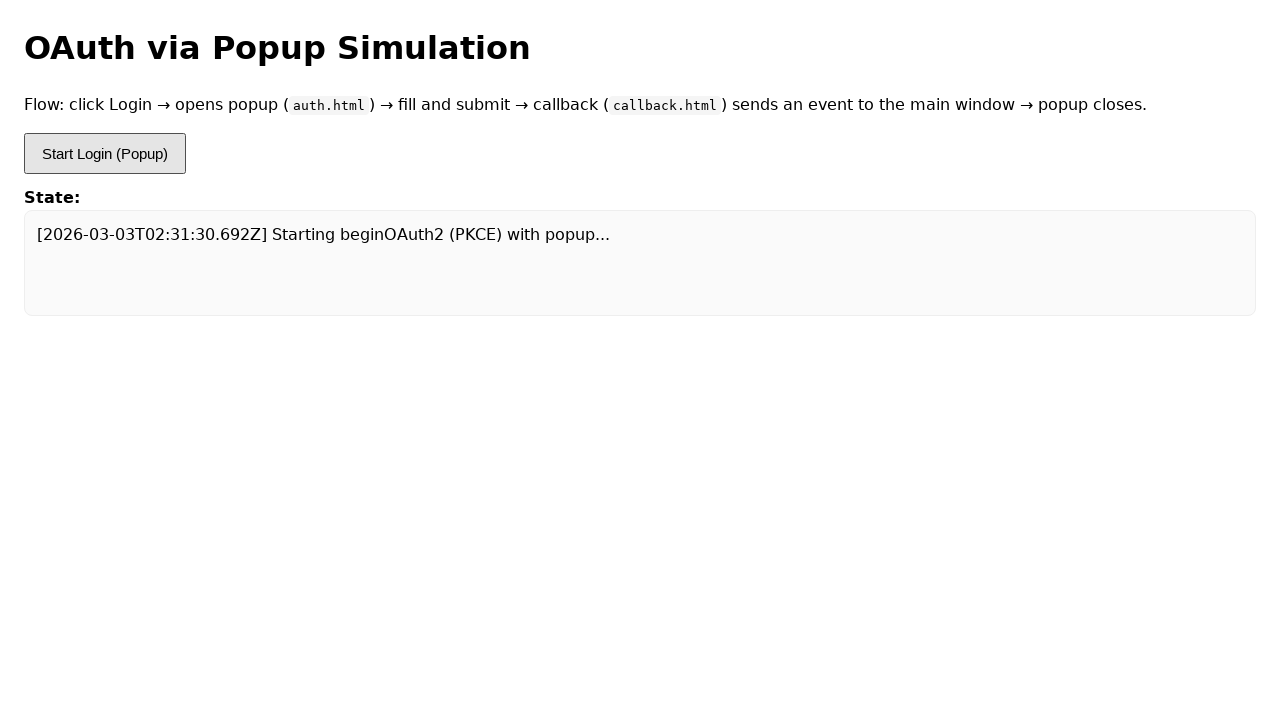

Waited for login popup to appear (iteration 10/10)
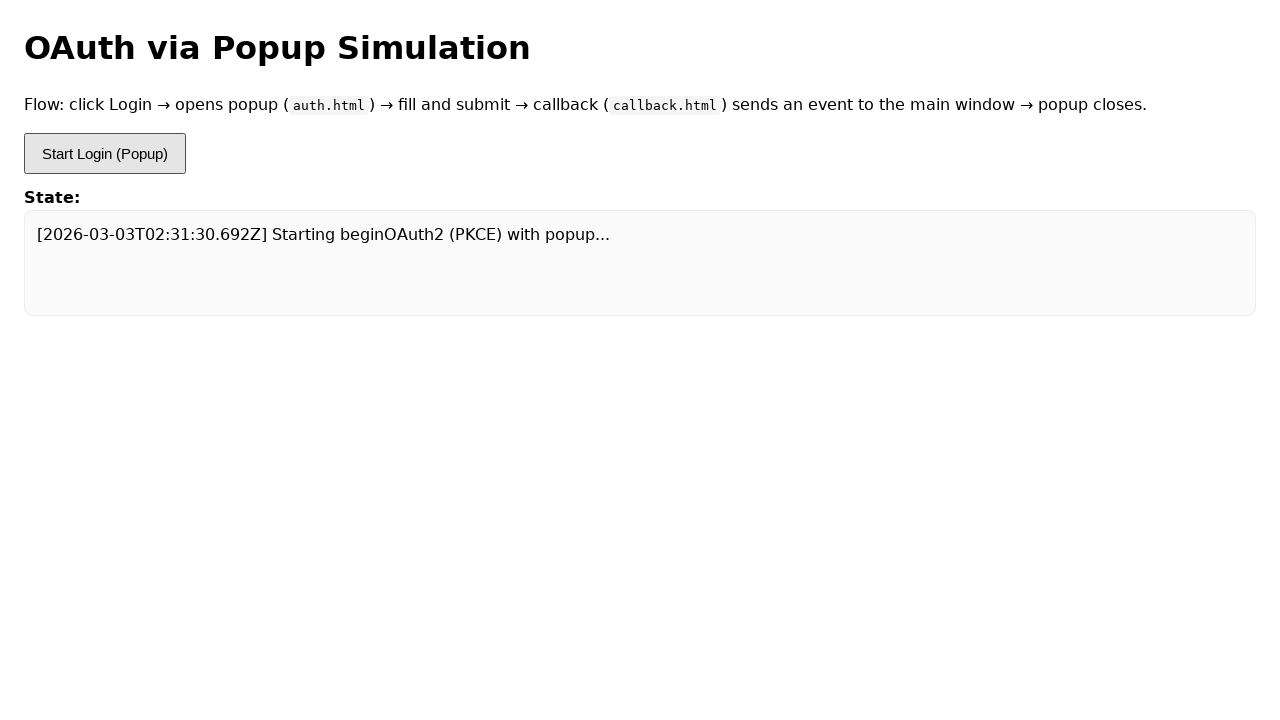

Clicked login button inside popup (iteration 10/10) at (105, 154) on #btn-login
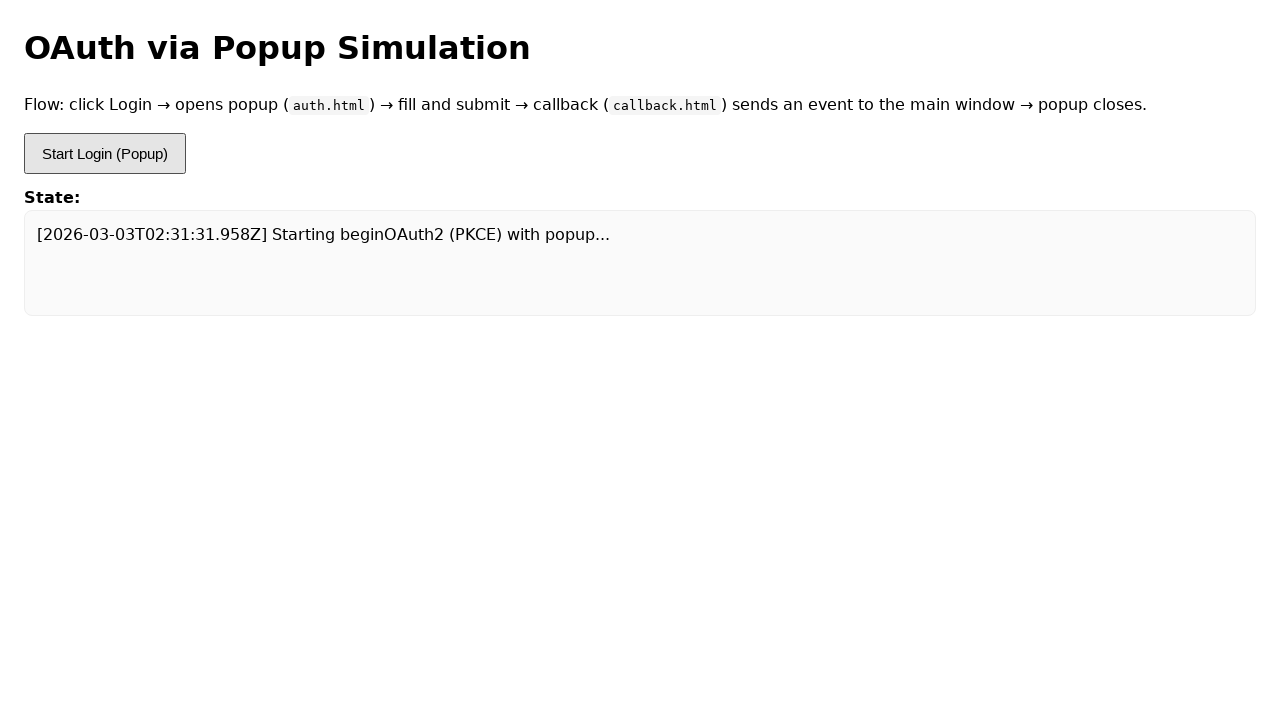

Waited before next iteration (iteration 10/10)
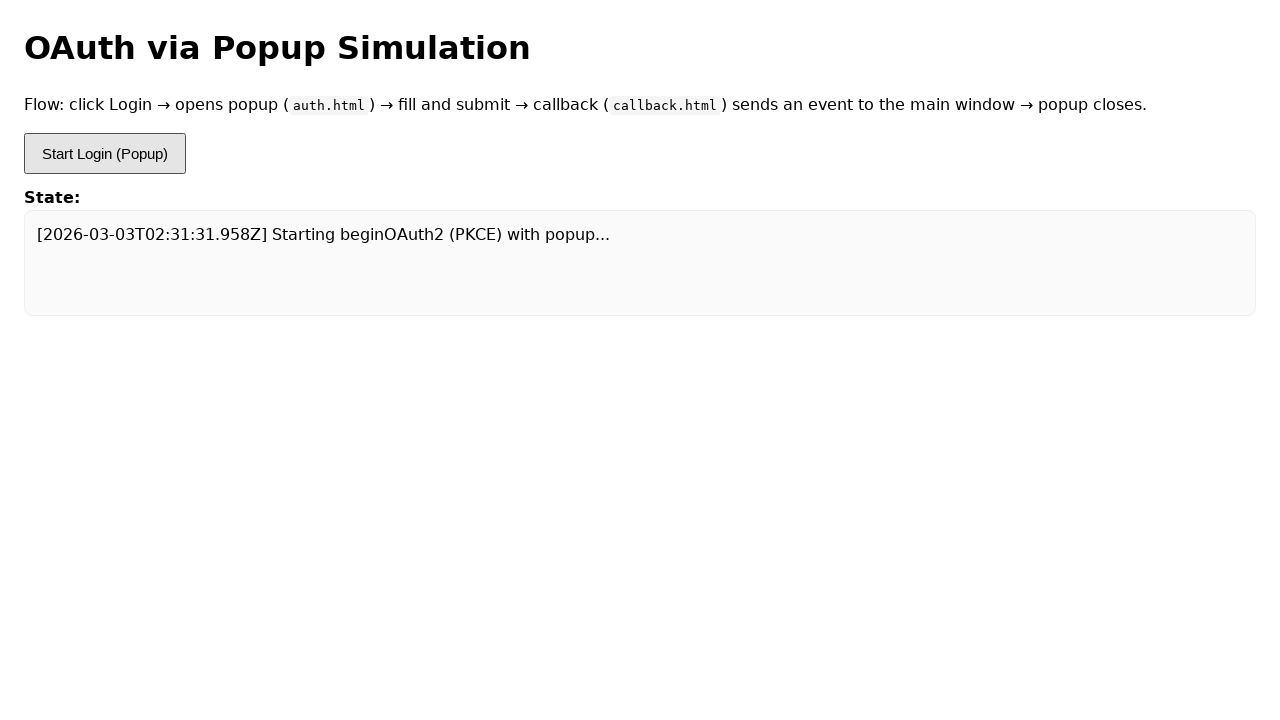

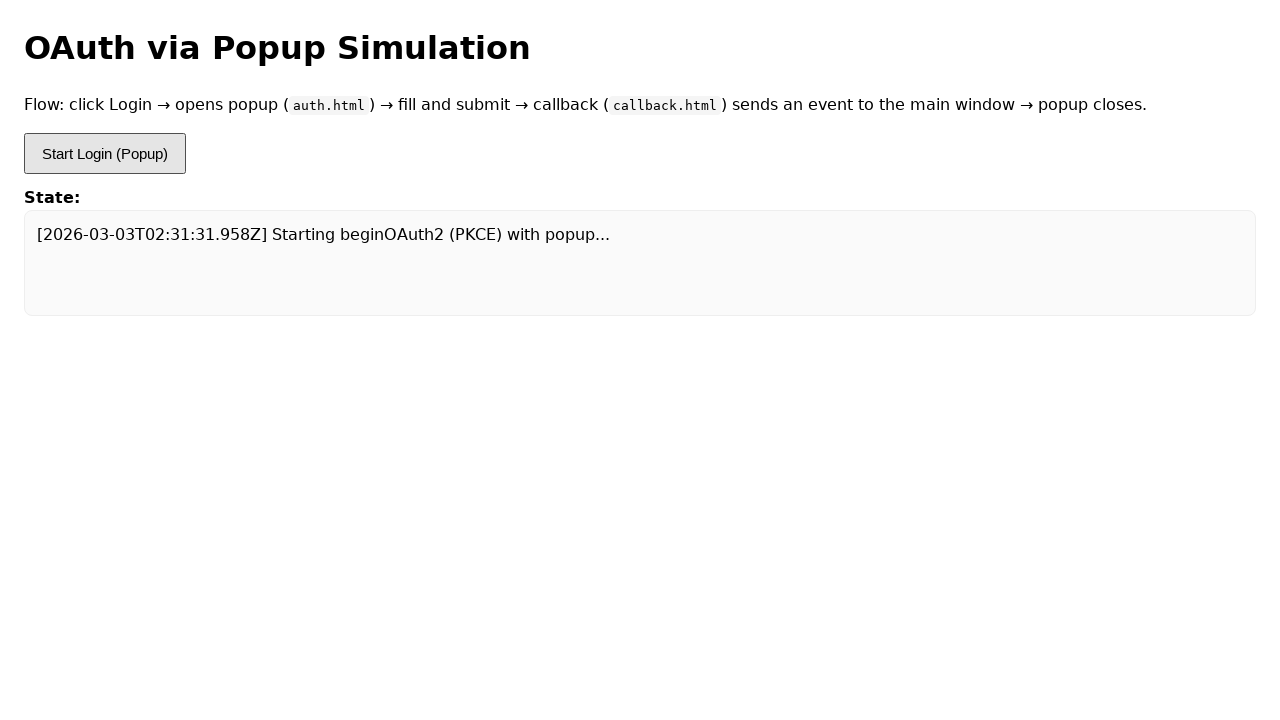